Navigates through a multi-level menu system, hovering over main menu items and clicking on various subcategories to test menu interaction functionality

Starting URL: https://updates.futuristicbug.com/bippi/wordpress/

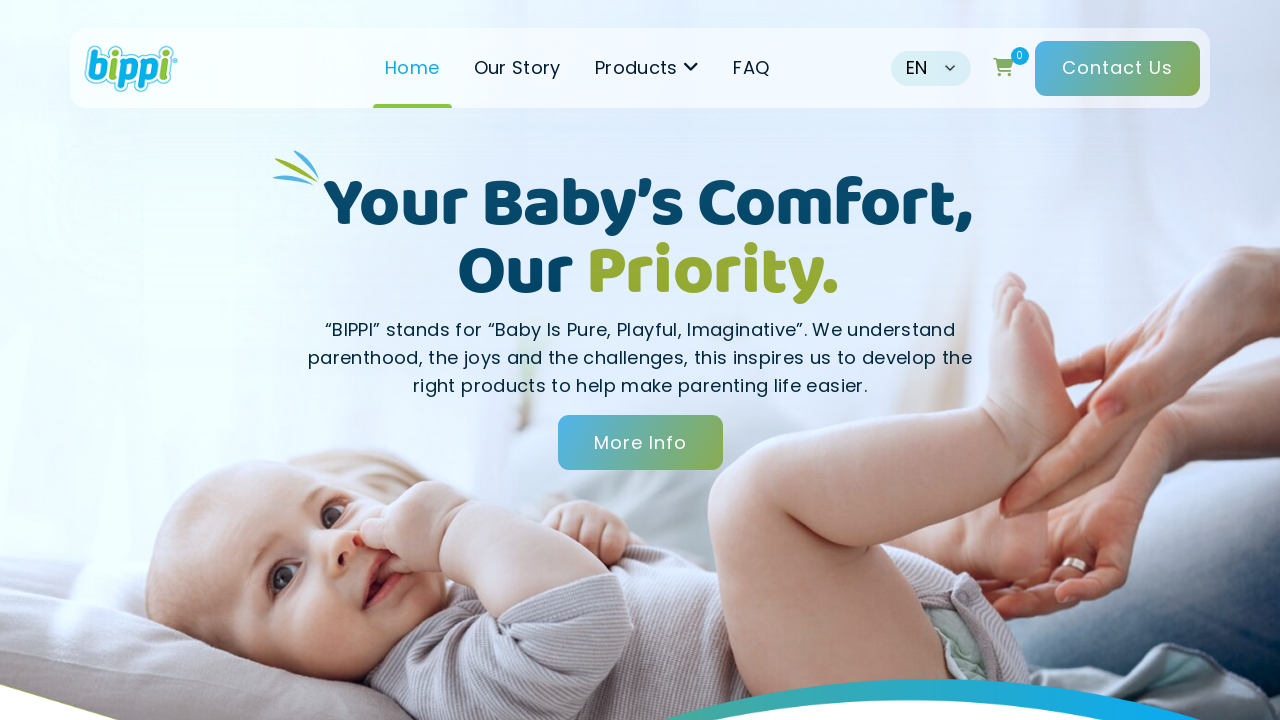

Hovered over main menu item at (647, 68) on #menu-header-menu > li.navitem.has-children > a
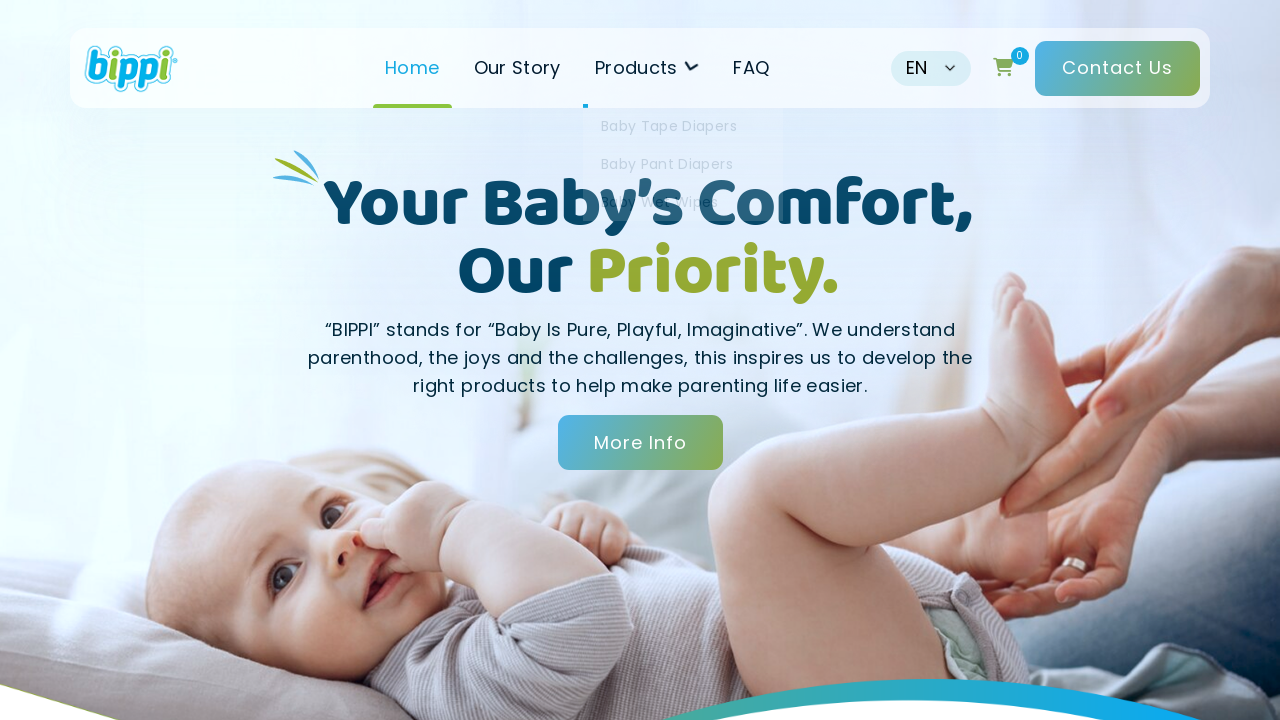

Waited 1 second for menu to display
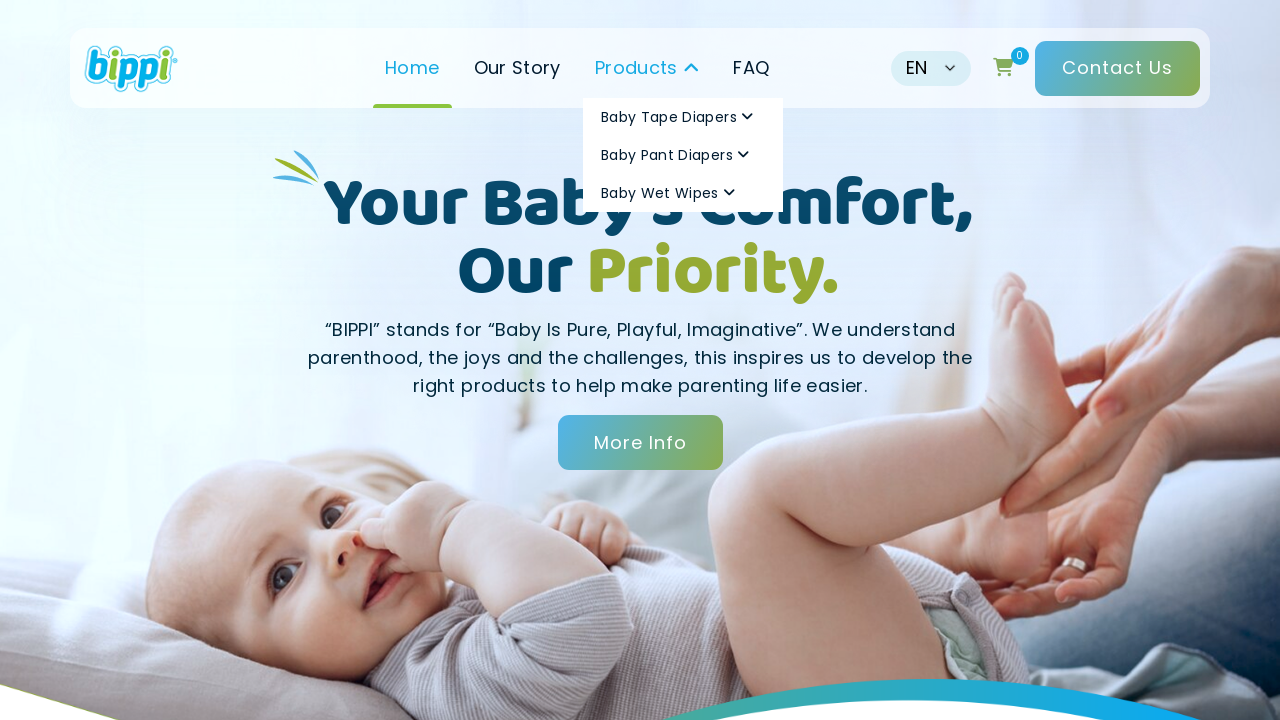

Hovered over first category subcategory at (683, 117) on #menu-header-menu > li.navitem.has-children > ul > li:nth-child(1) > a
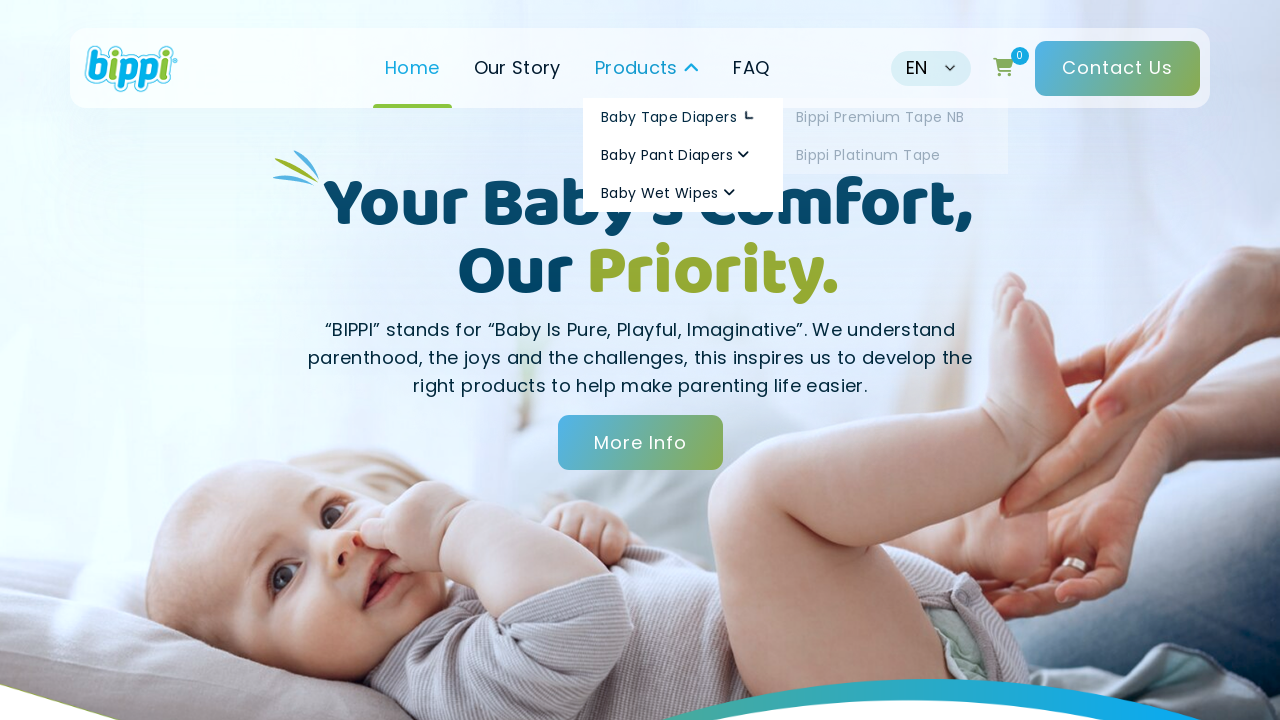

Clicked on first subcategory of first category at (893, 117) on #menu-header-menu > li.navitem.has-children > ul > li:nth-child(1) > ul > li:nth
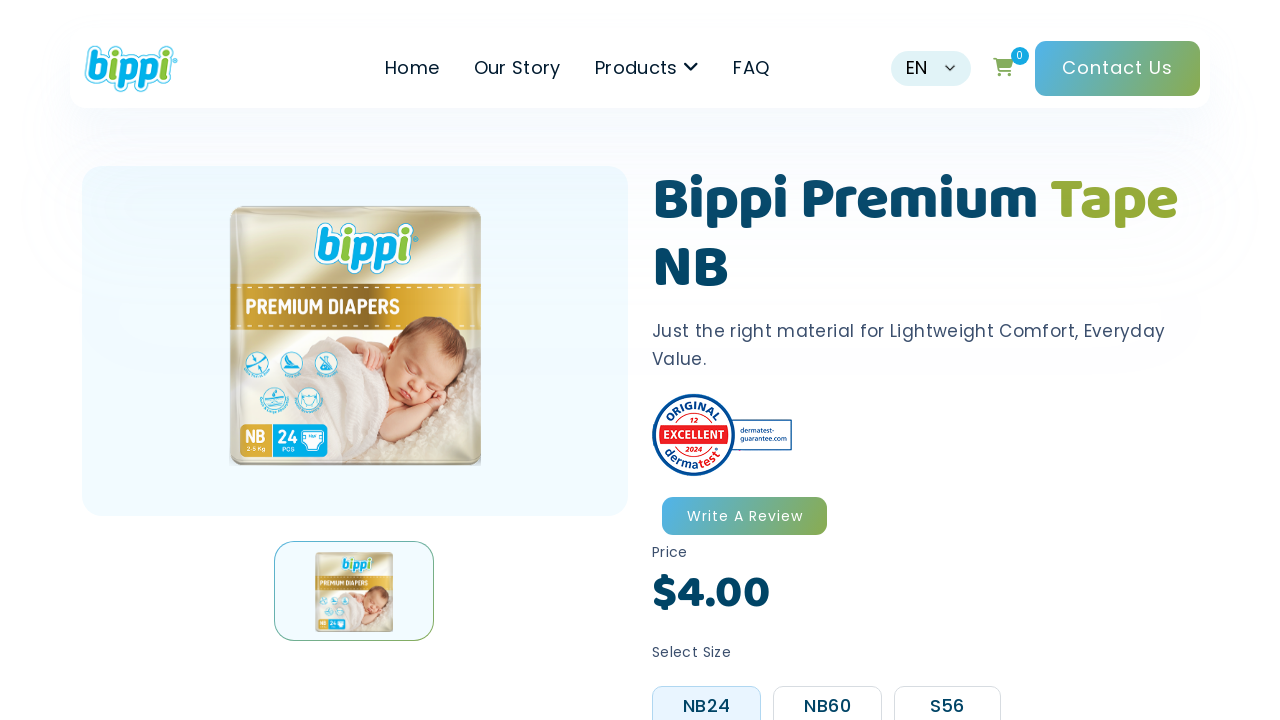

Waited 5 seconds for page to load after first subcategory click
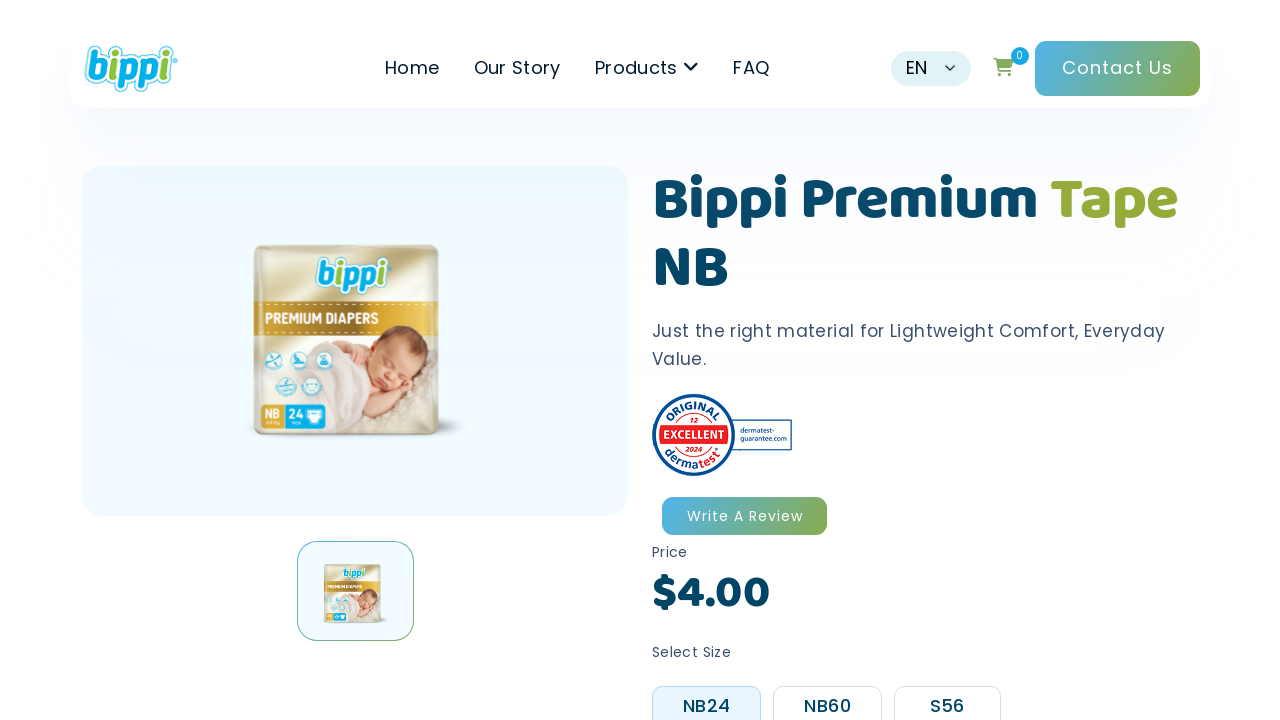

Hovered over main menu item again at (647, 68) on #menu-header-menu > li.navitem.has-children > a
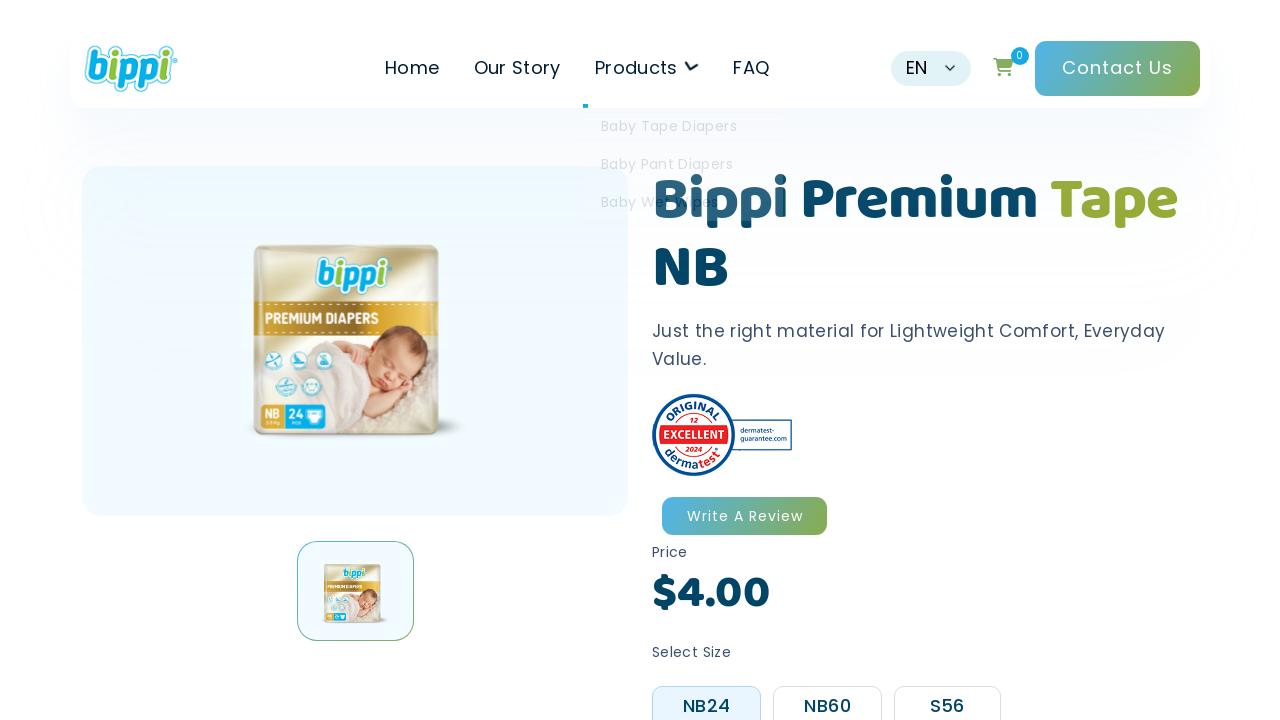

Waited 1 second for menu to display
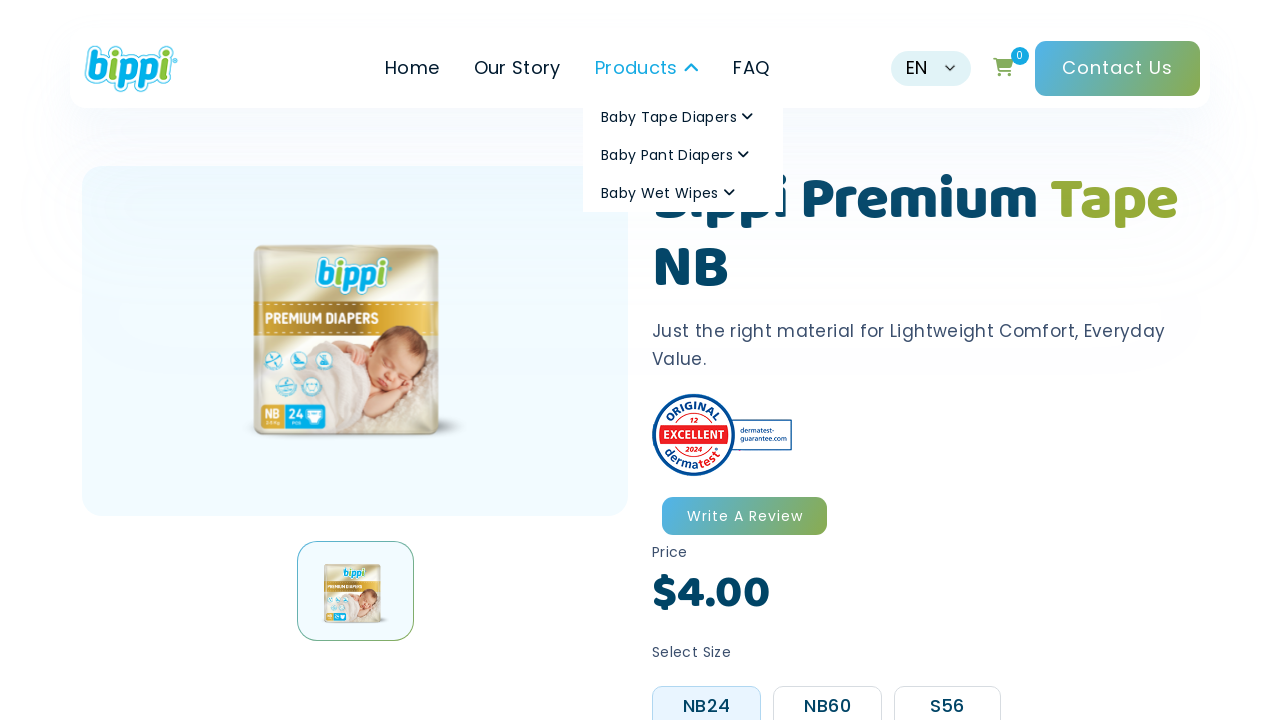

Hovered over first category again at (683, 117) on #menu-header-menu > li.navitem.has-children > ul > li:nth-child(1) > a
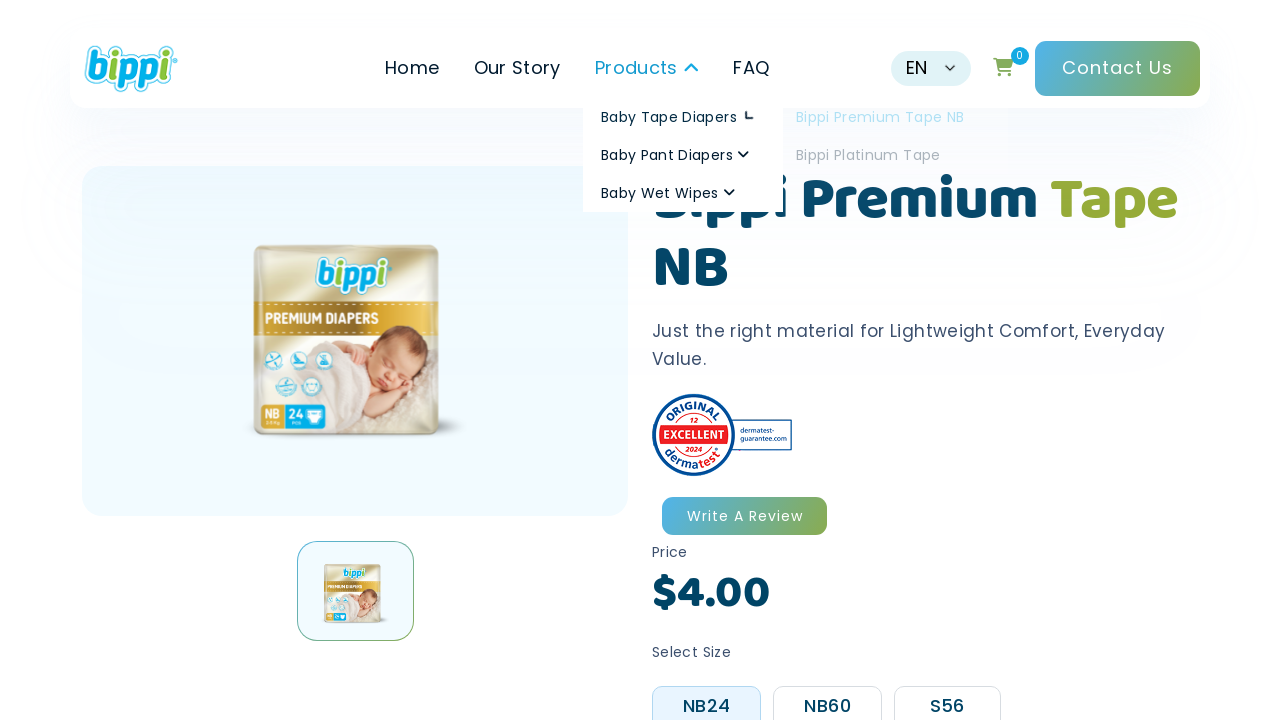

Clicked on second subcategory of first category at (893, 155) on #menu-header-menu > li.navitem.has-children > ul > li:nth-child(1) > ul > li:nth
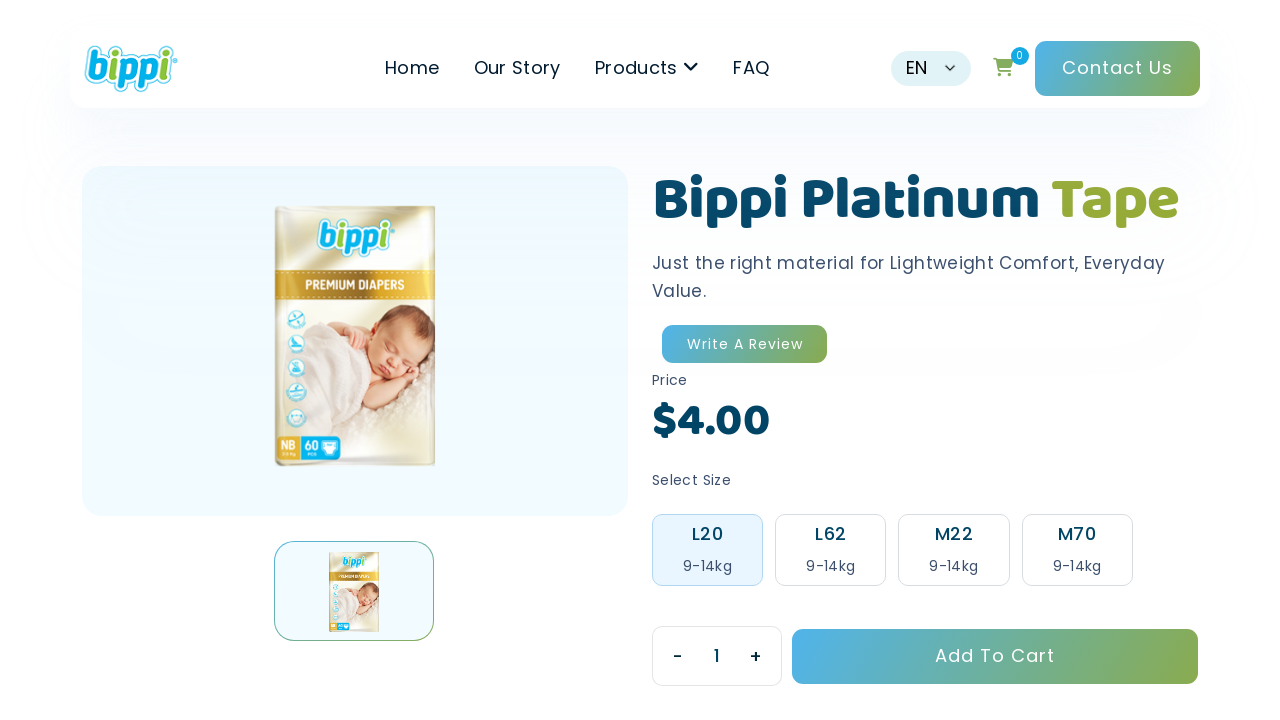

Waited 5 seconds for page to load after second subcategory click
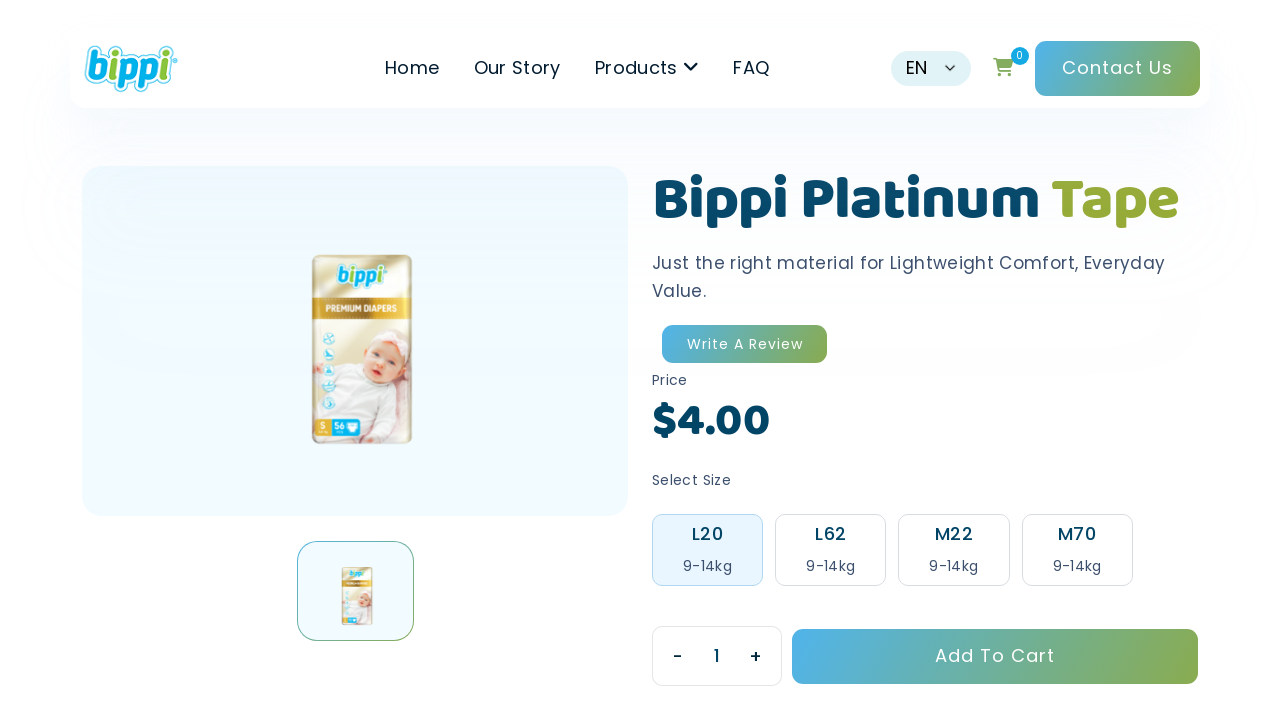

Hovered over main menu item at (647, 68) on #menu-header-menu > li.navitem.has-children > a
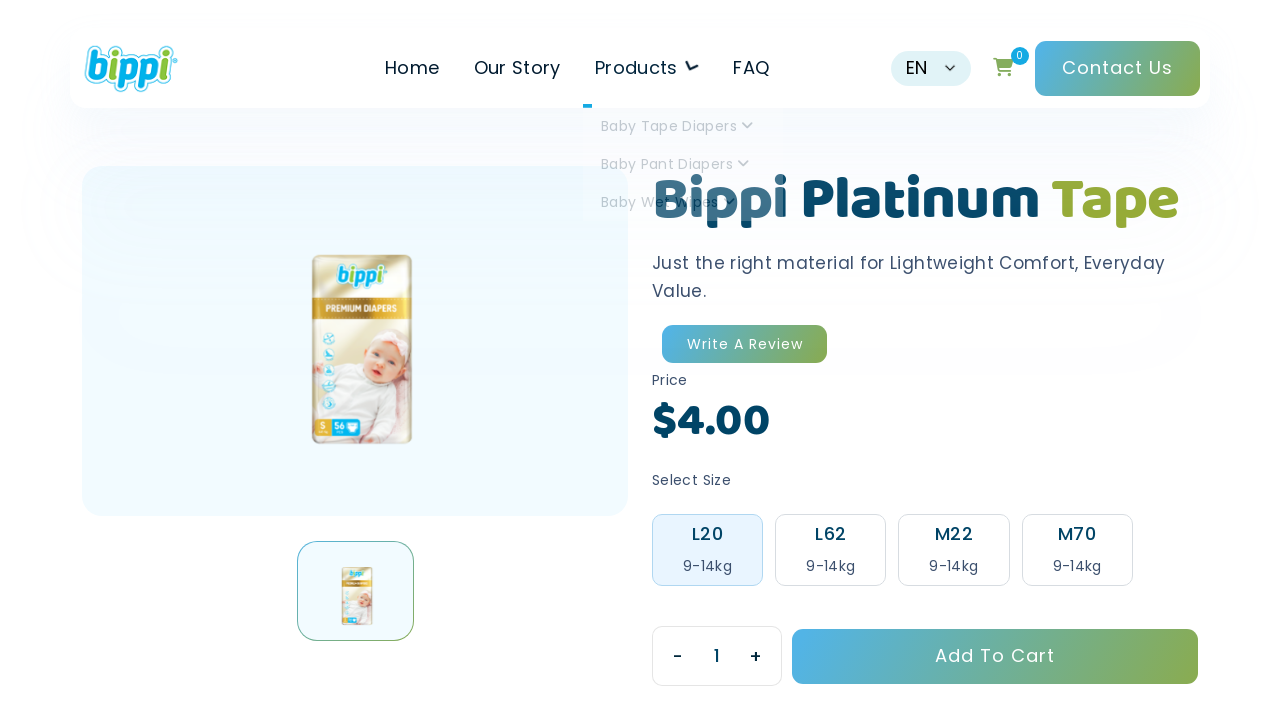

Waited 1 second for menu to display
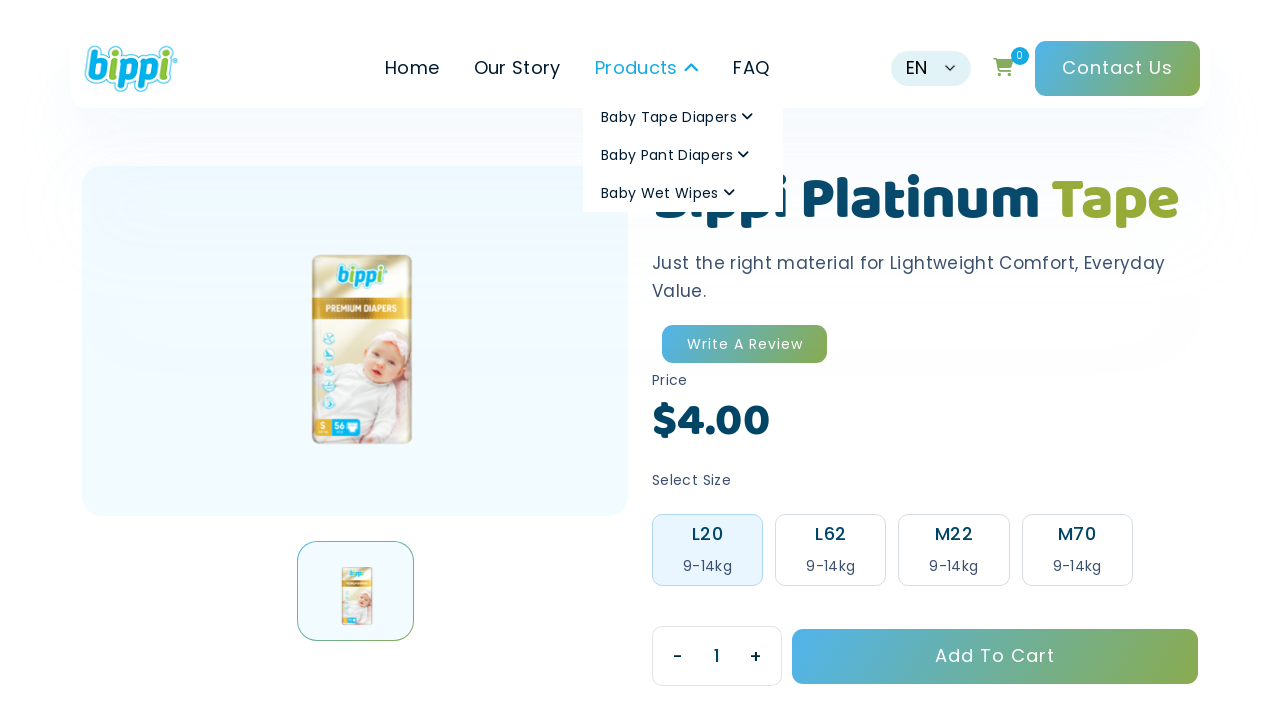

Hovered over second category at (683, 155) on #menu-header-menu > li.navitem.has-children > ul > li:nth-child(2) > a
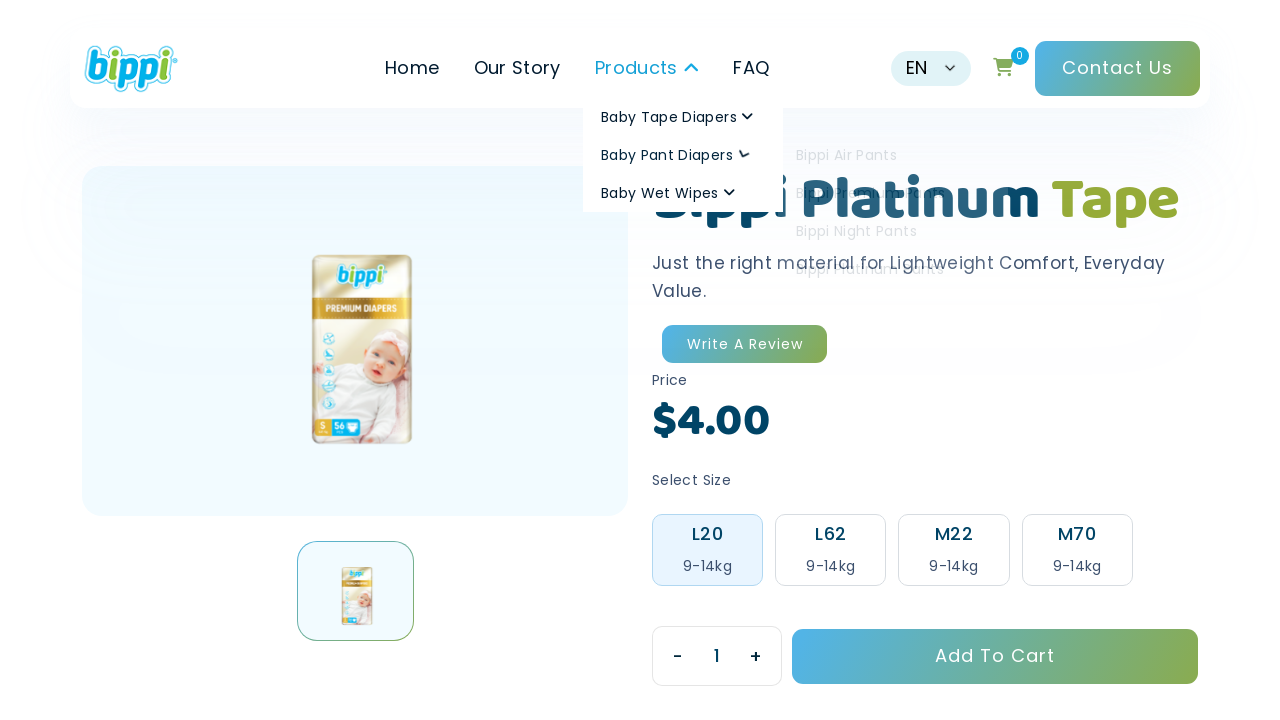

Waited 1 second for subcategories to display
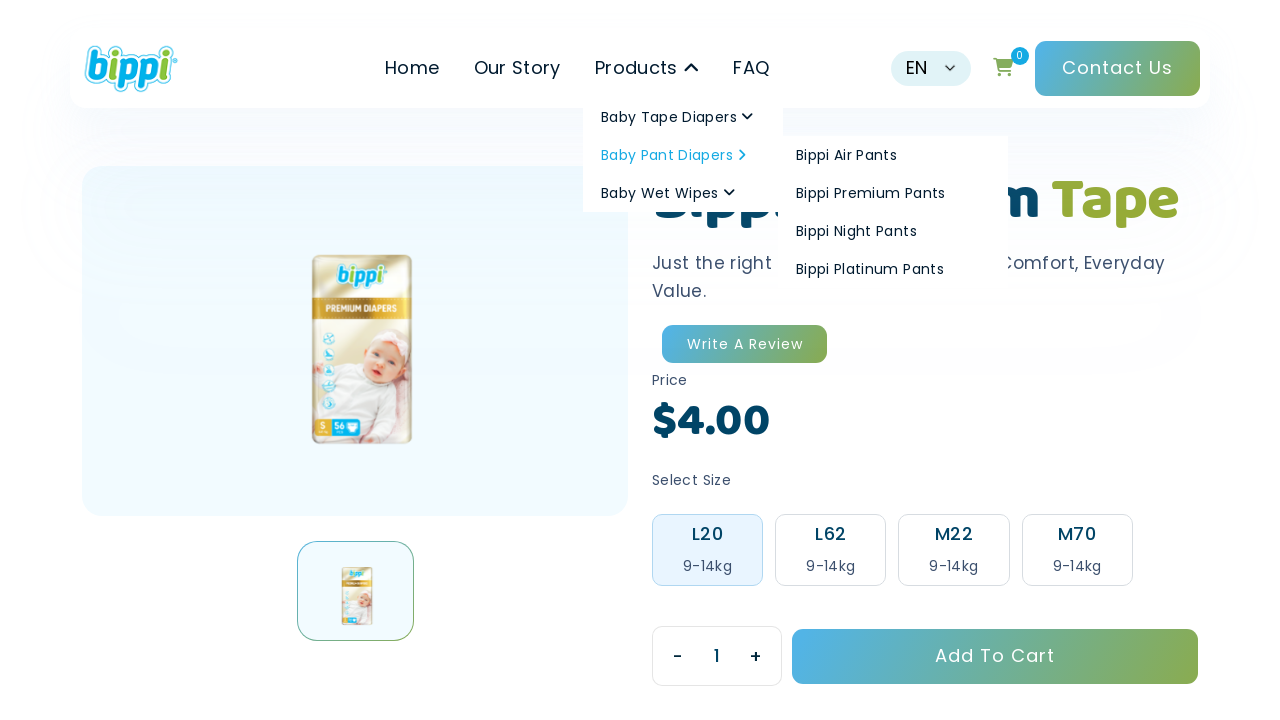

Clicked on subcategory 1 of second category at (893, 155) on #menu-header-menu > li.navitem.has-children > ul > li:nth-child(2) > ul > li:nth
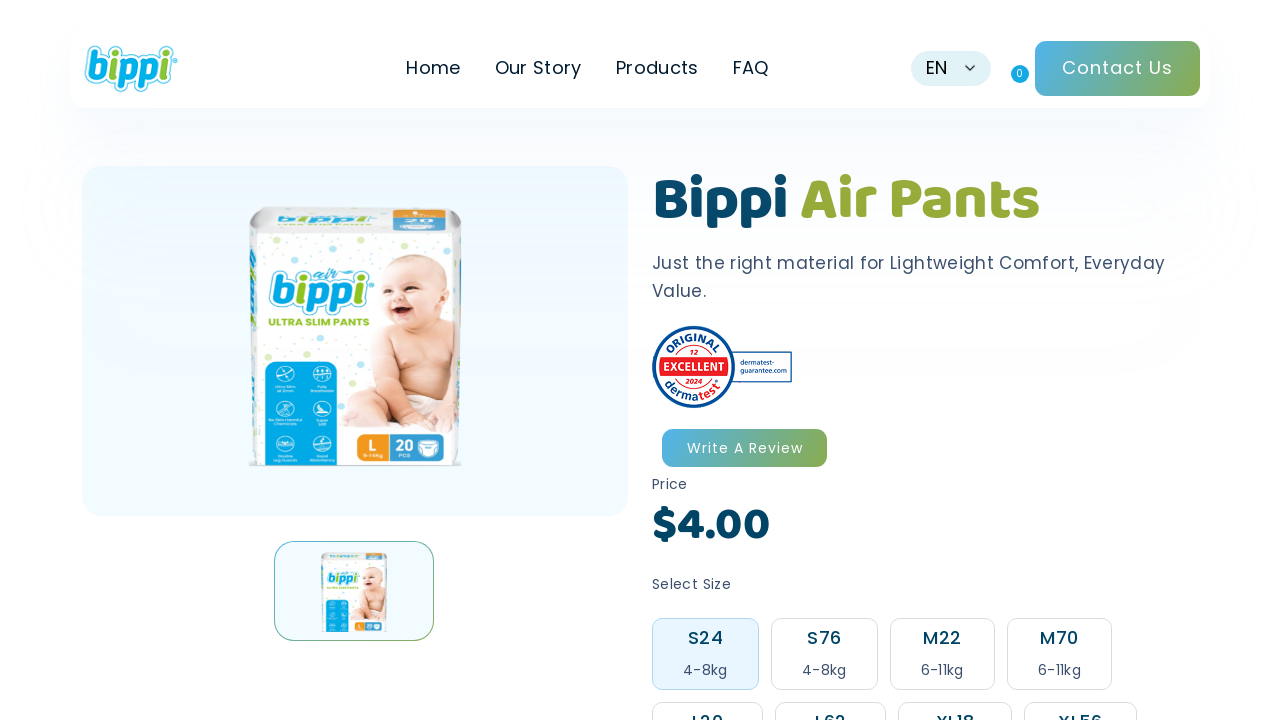

Waited 5 seconds for page to load after clicking subcategory 1
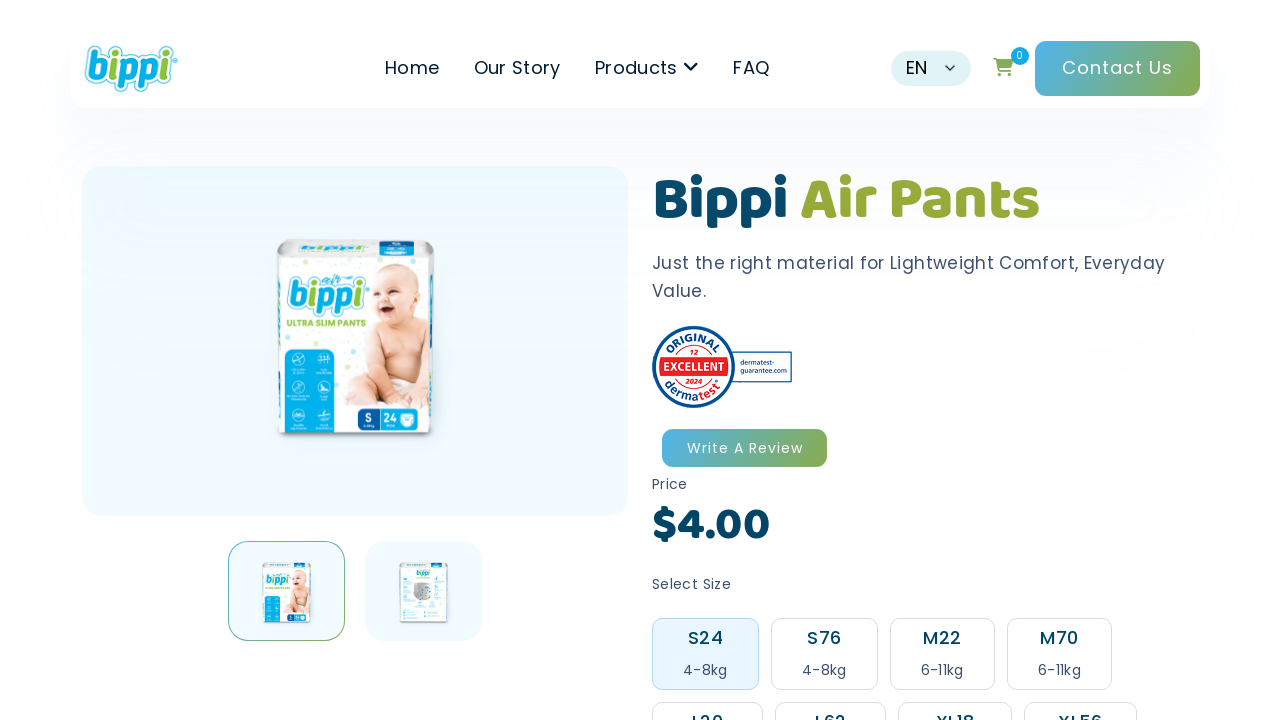

Hovered over main menu item at (647, 68) on #menu-header-menu > li.navitem.has-children > a
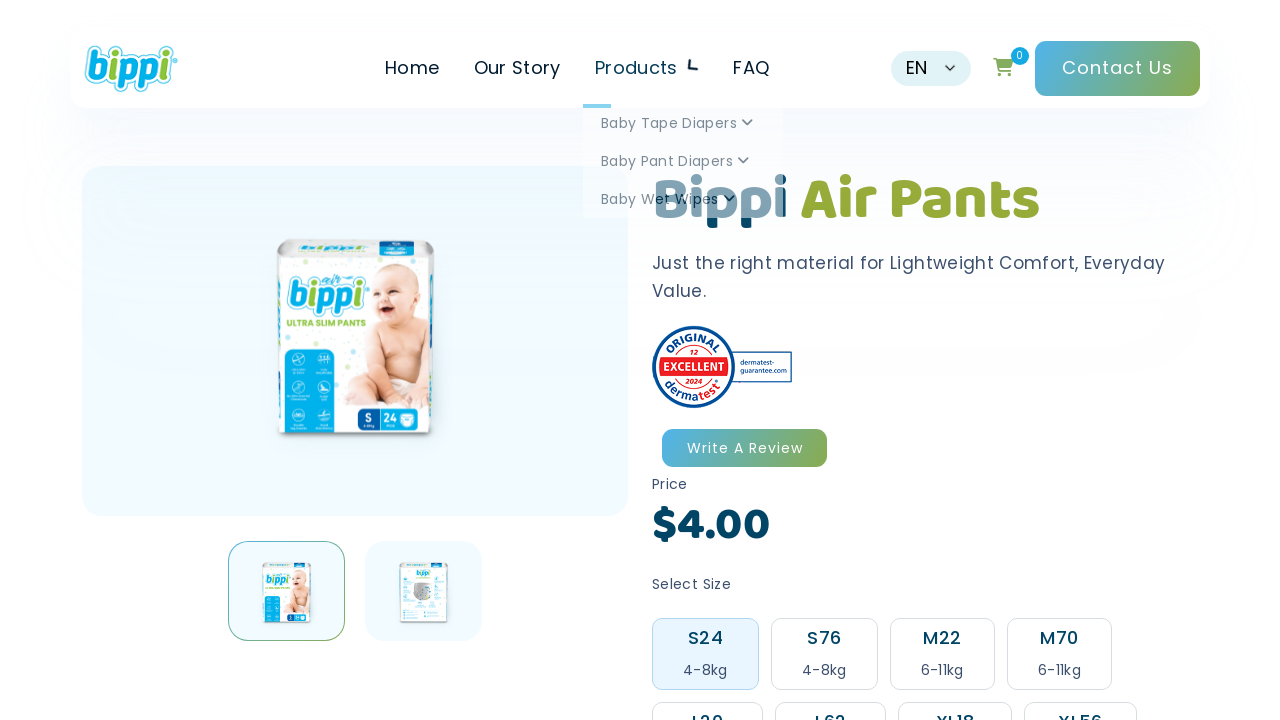

Waited 1 second for menu to display
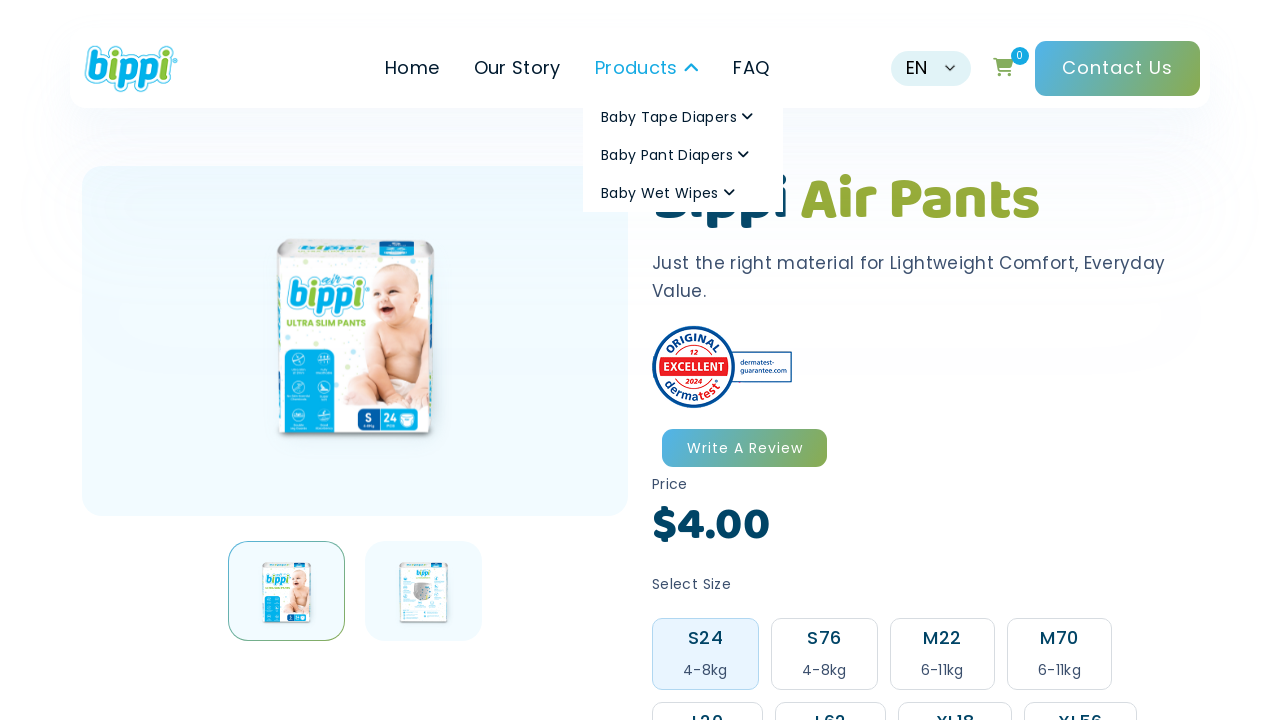

Hovered over second category at (683, 155) on #menu-header-menu > li.navitem.has-children > ul > li:nth-child(2) > a
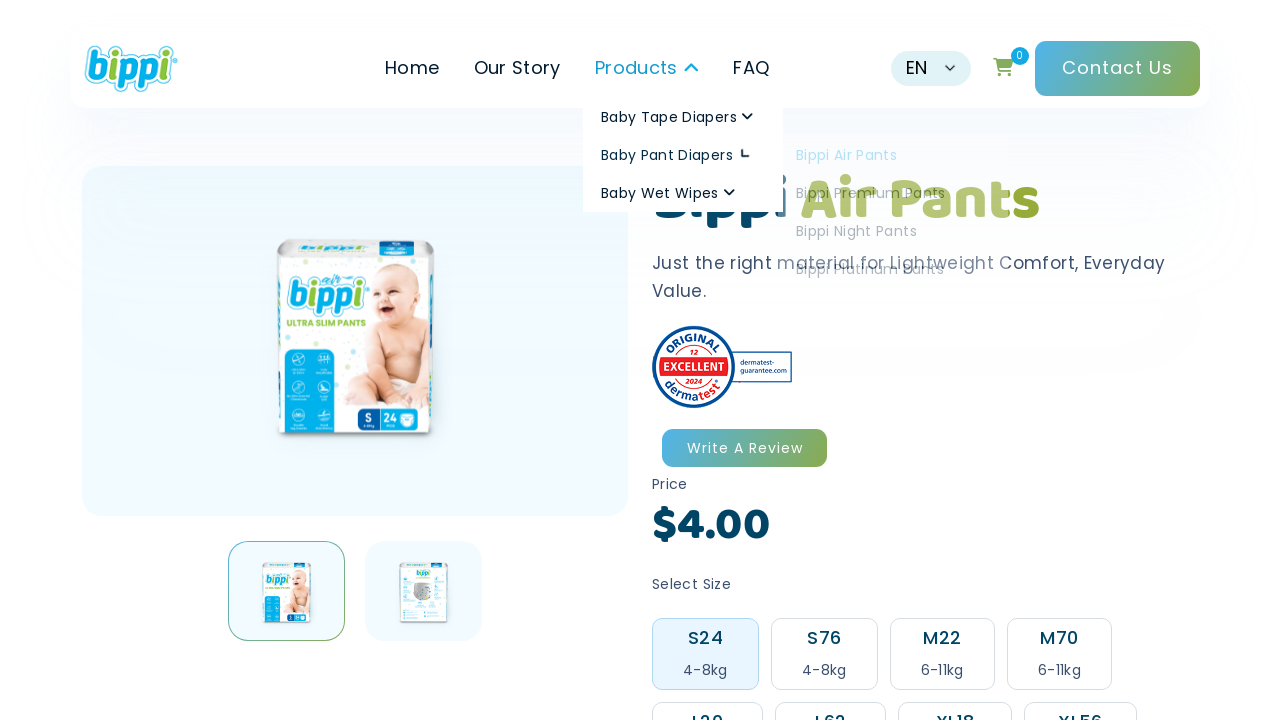

Waited 1 second for subcategories to display
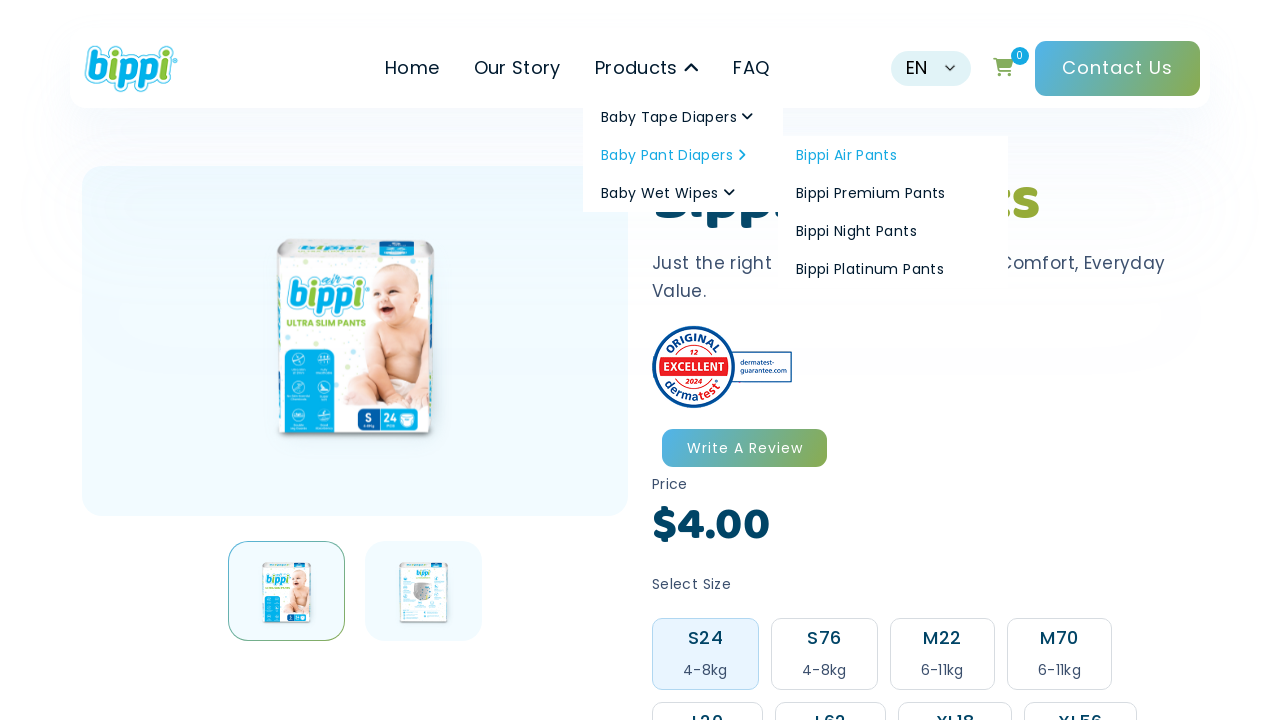

Clicked on subcategory 2 of second category at (893, 193) on #menu-header-menu > li.navitem.has-children > ul > li:nth-child(2) > ul > li:nth
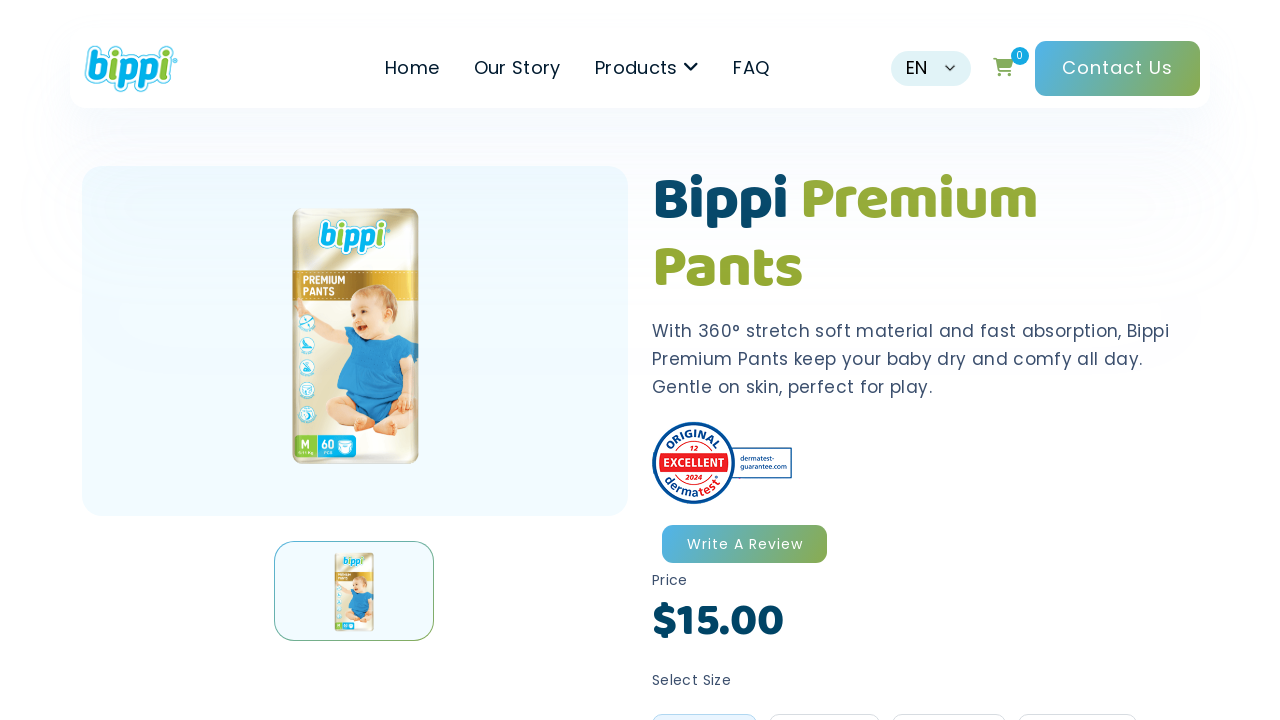

Waited 5 seconds for page to load after clicking subcategory 2
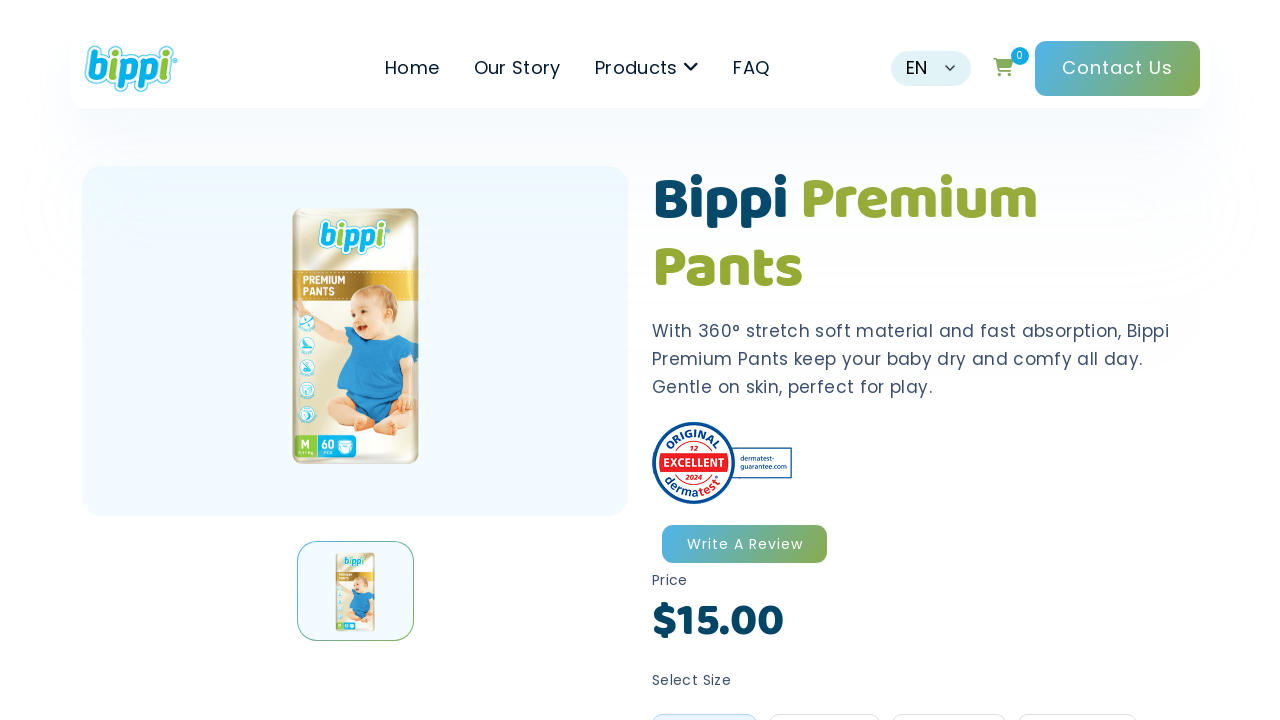

Hovered over main menu item at (647, 68) on #menu-header-menu > li.navitem.has-children > a
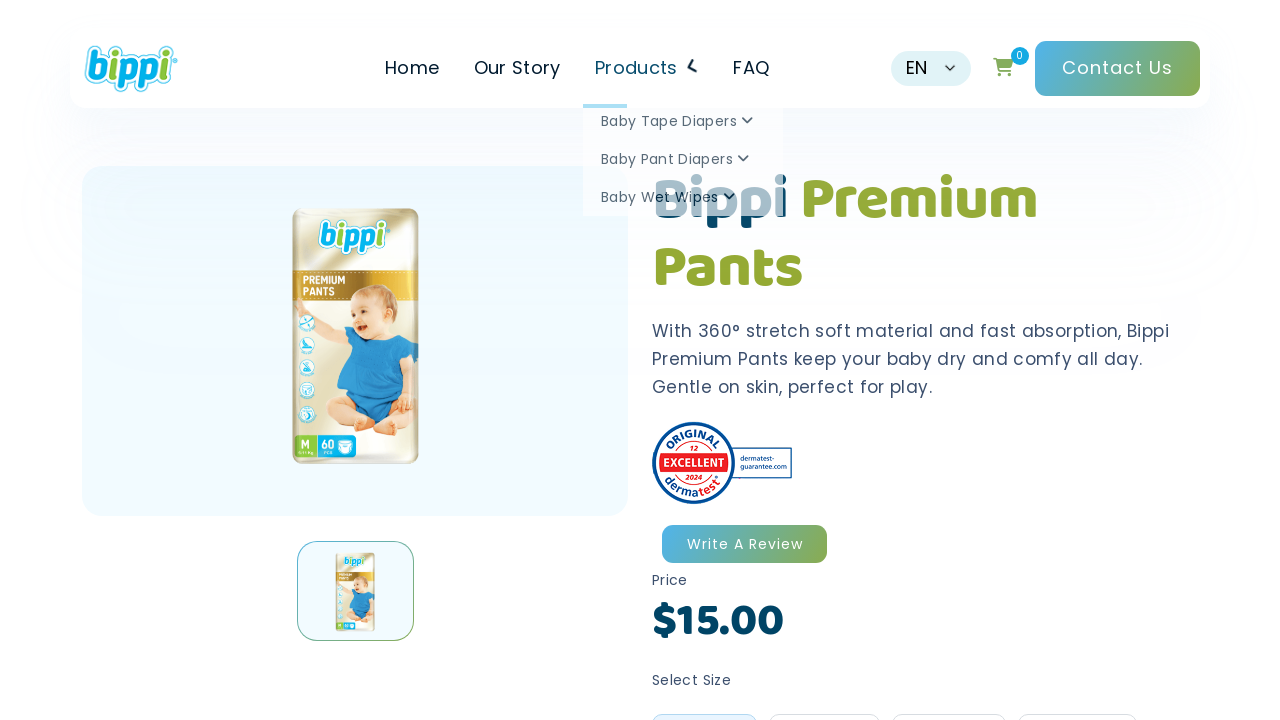

Waited 1 second for menu to display
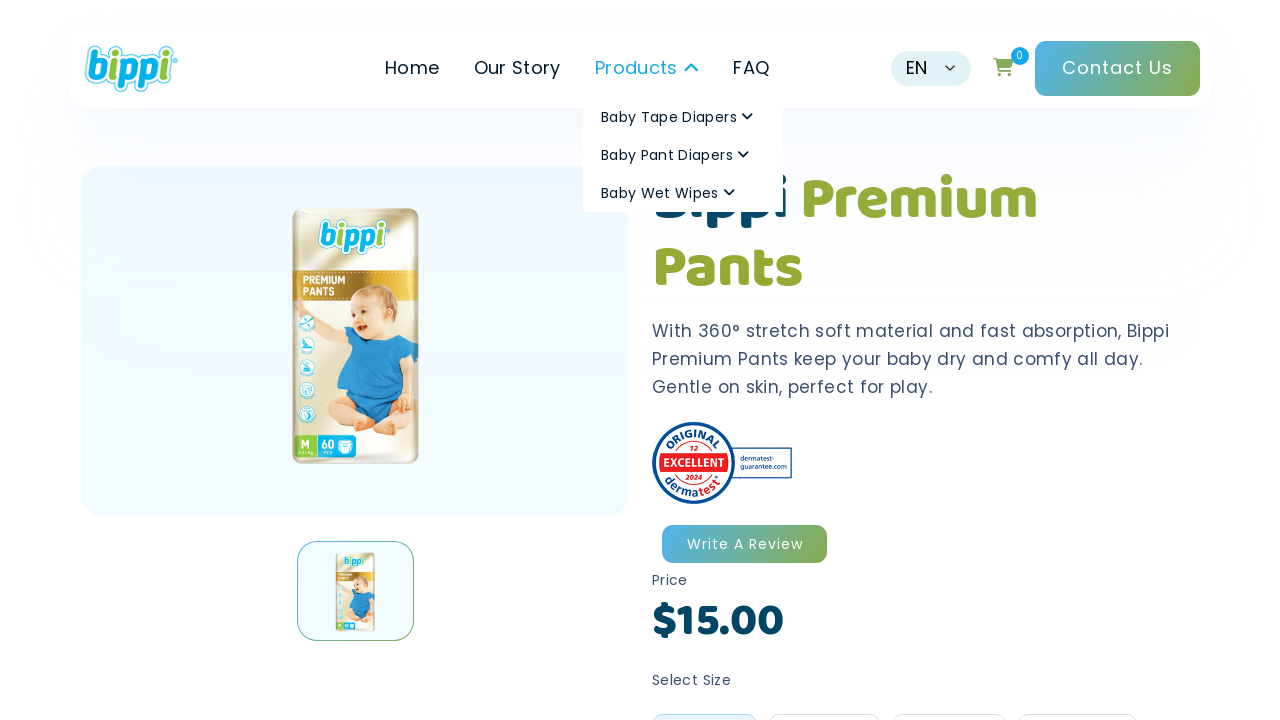

Hovered over second category at (683, 155) on #menu-header-menu > li.navitem.has-children > ul > li:nth-child(2) > a
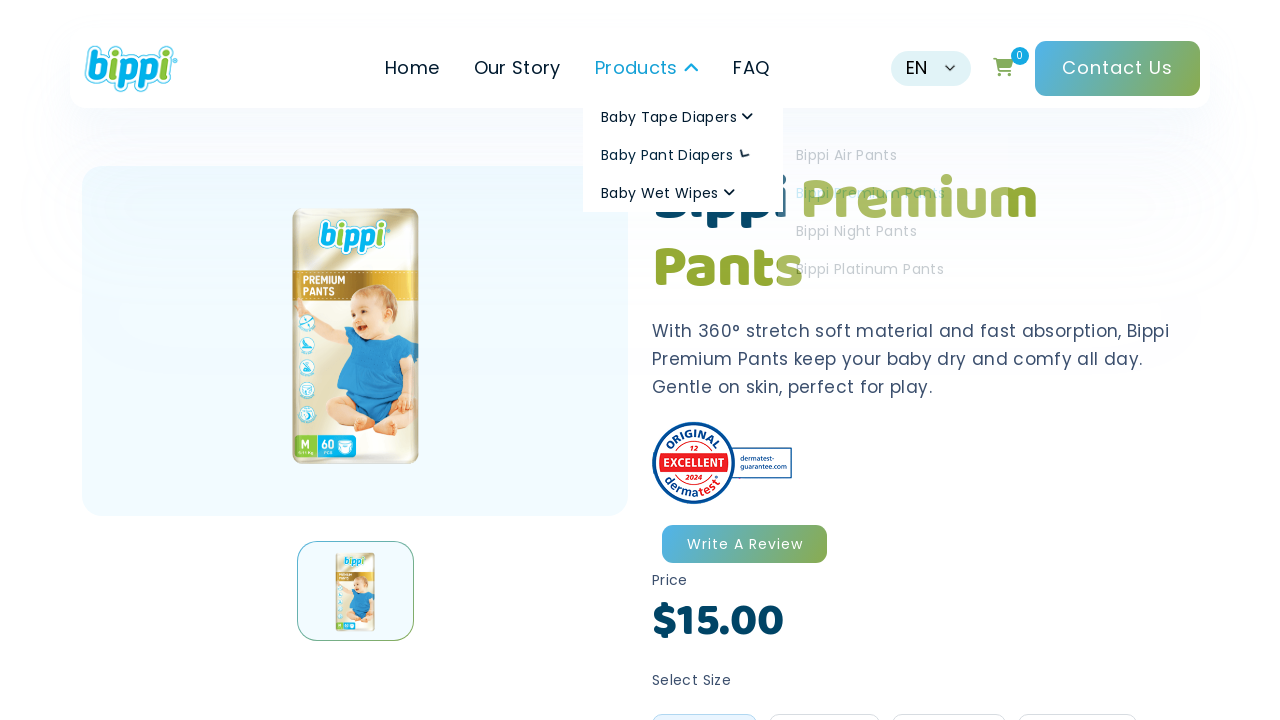

Waited 1 second for subcategories to display
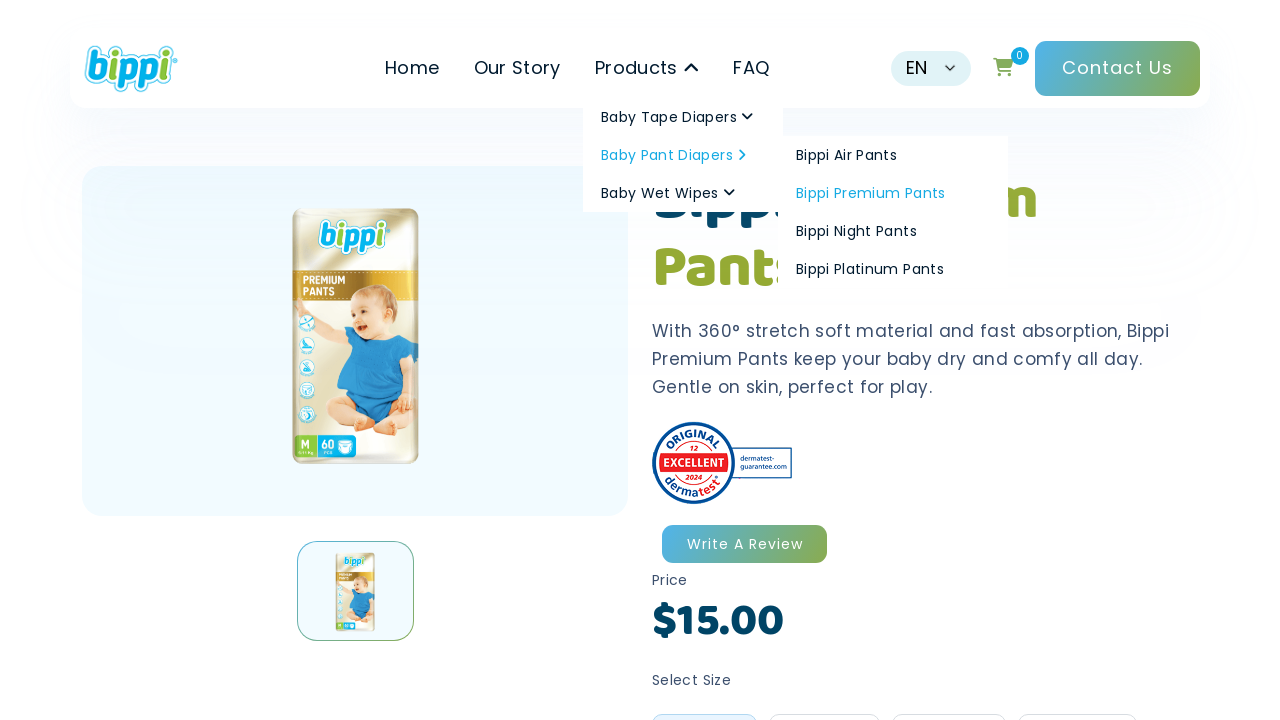

Clicked on subcategory 3 of second category at (893, 231) on #menu-header-menu > li.navitem.has-children > ul > li:nth-child(2) > ul > li:nth
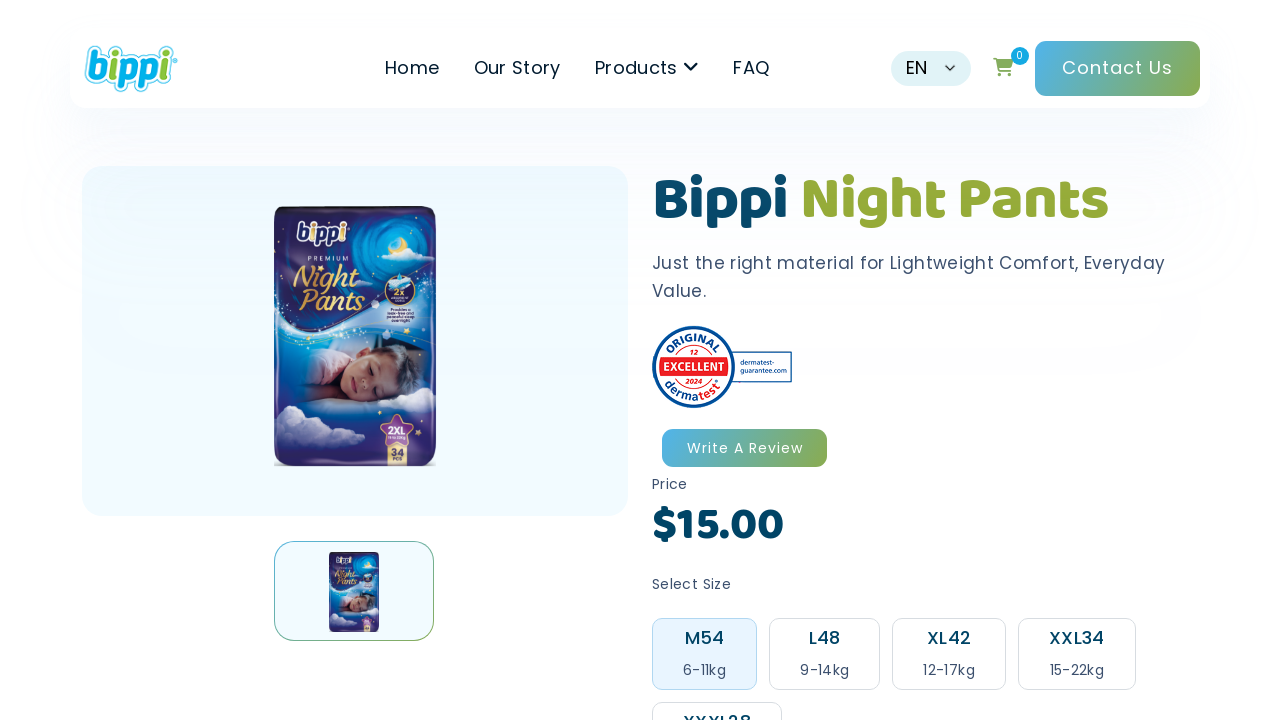

Waited 5 seconds for page to load after clicking subcategory 3
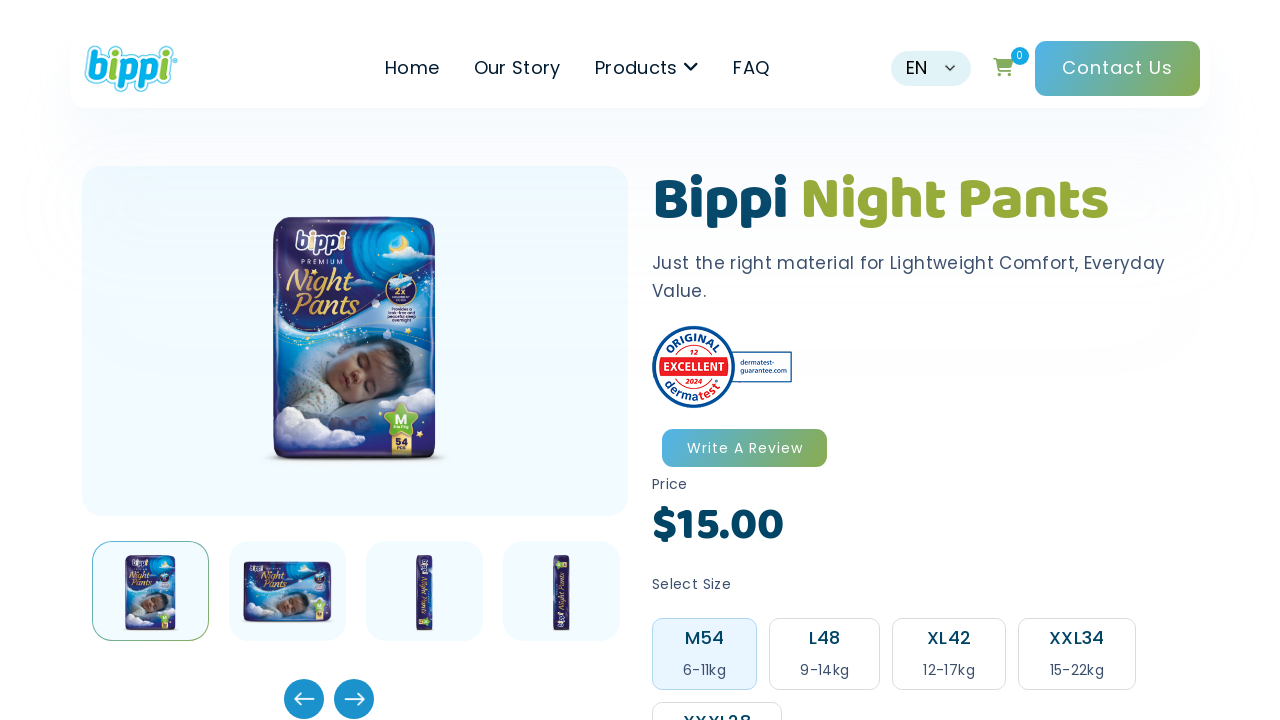

Hovered over main menu item at (647, 68) on #menu-header-menu > li.navitem.has-children > a
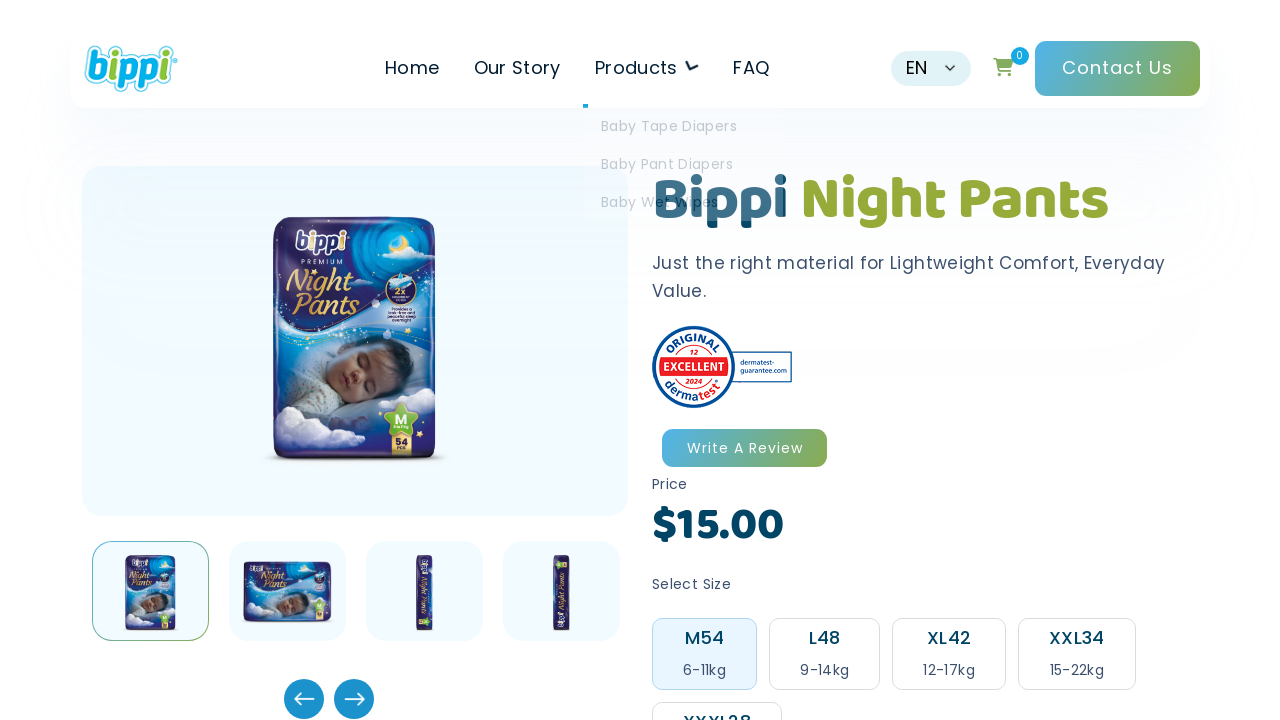

Waited 1 second for menu to display
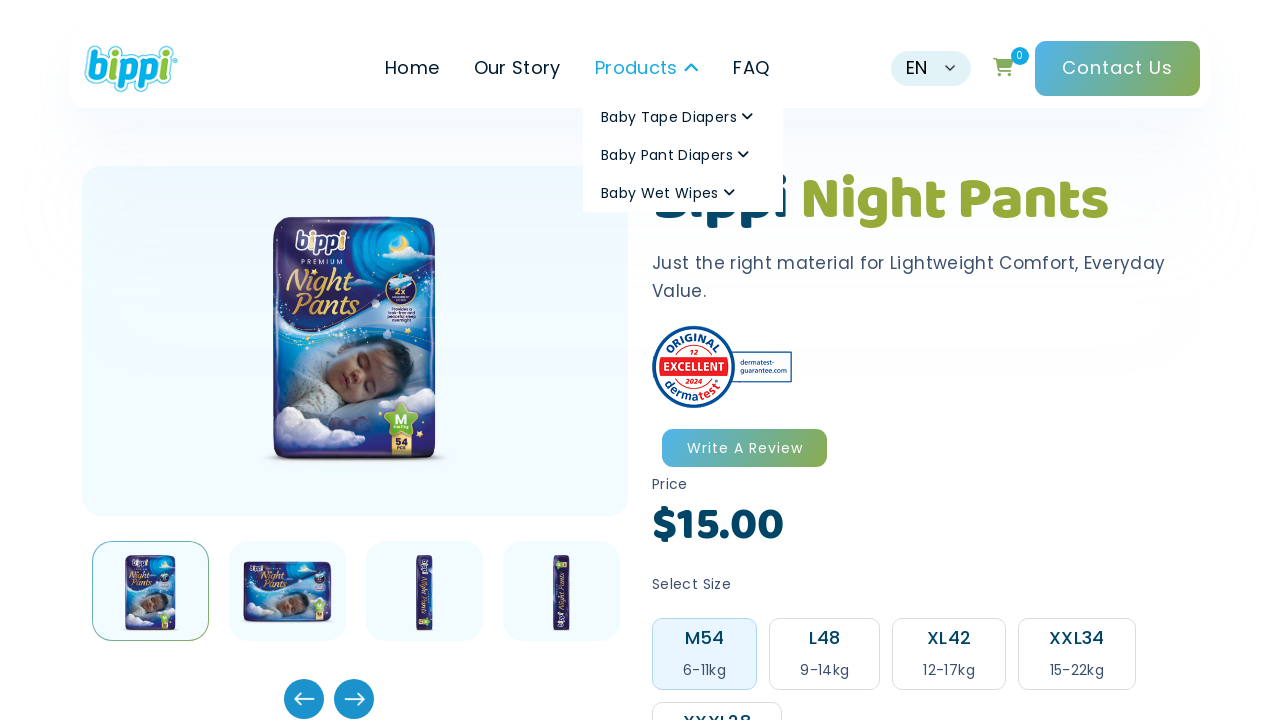

Hovered over second category at (683, 155) on #menu-header-menu > li.navitem.has-children > ul > li:nth-child(2) > a
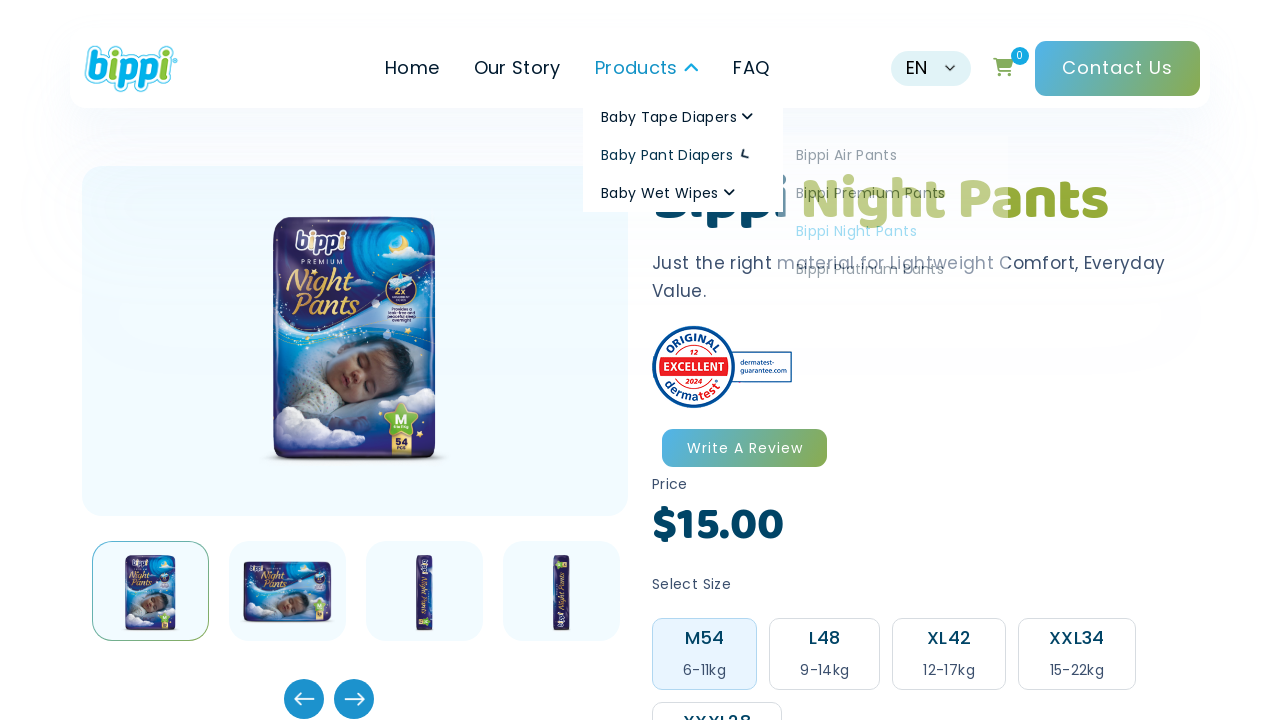

Waited 1 second for subcategories to display
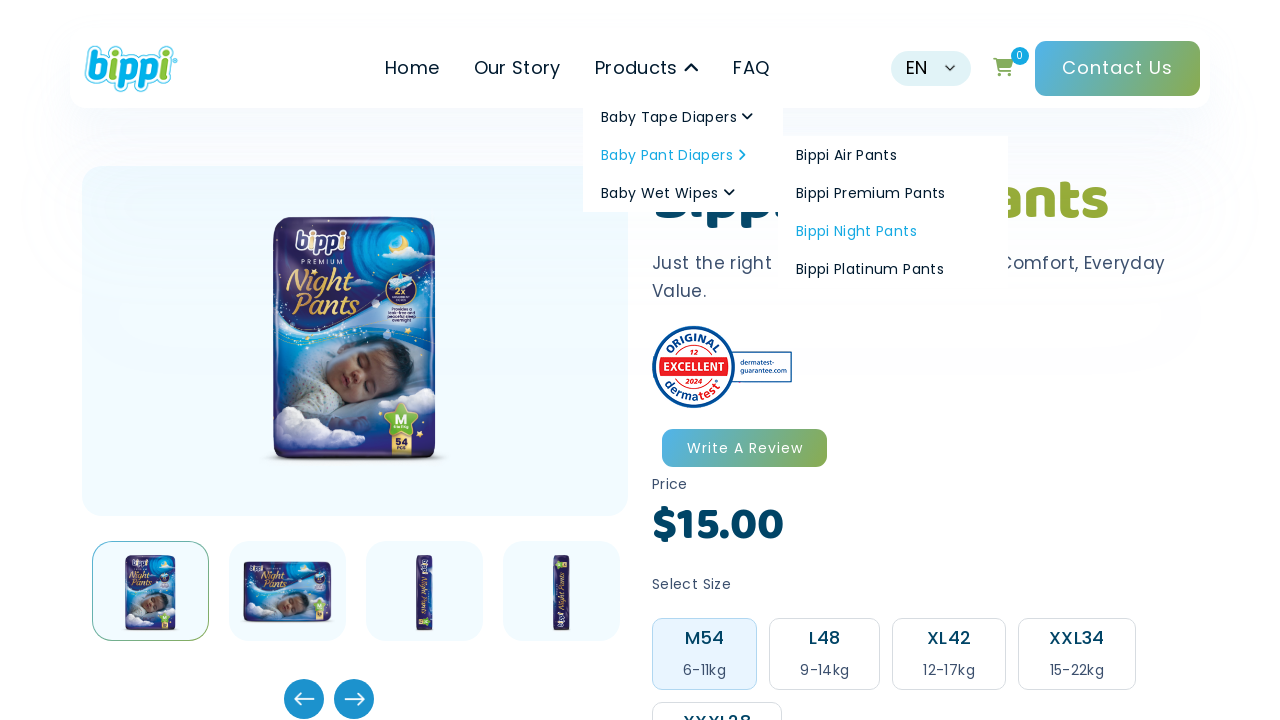

Clicked on subcategory 4 of second category at (893, 269) on #menu-header-menu > li.navitem.has-children > ul > li:nth-child(2) > ul > li:nth
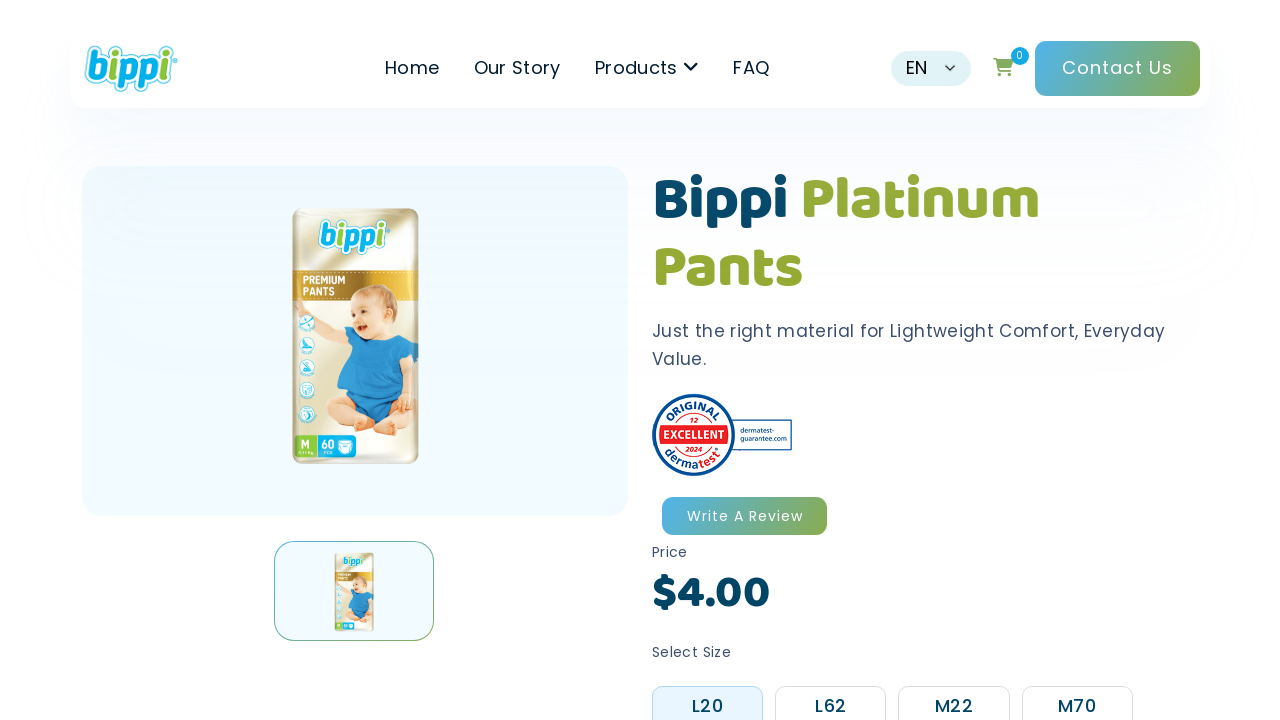

Waited 5 seconds for page to load after clicking subcategory 4
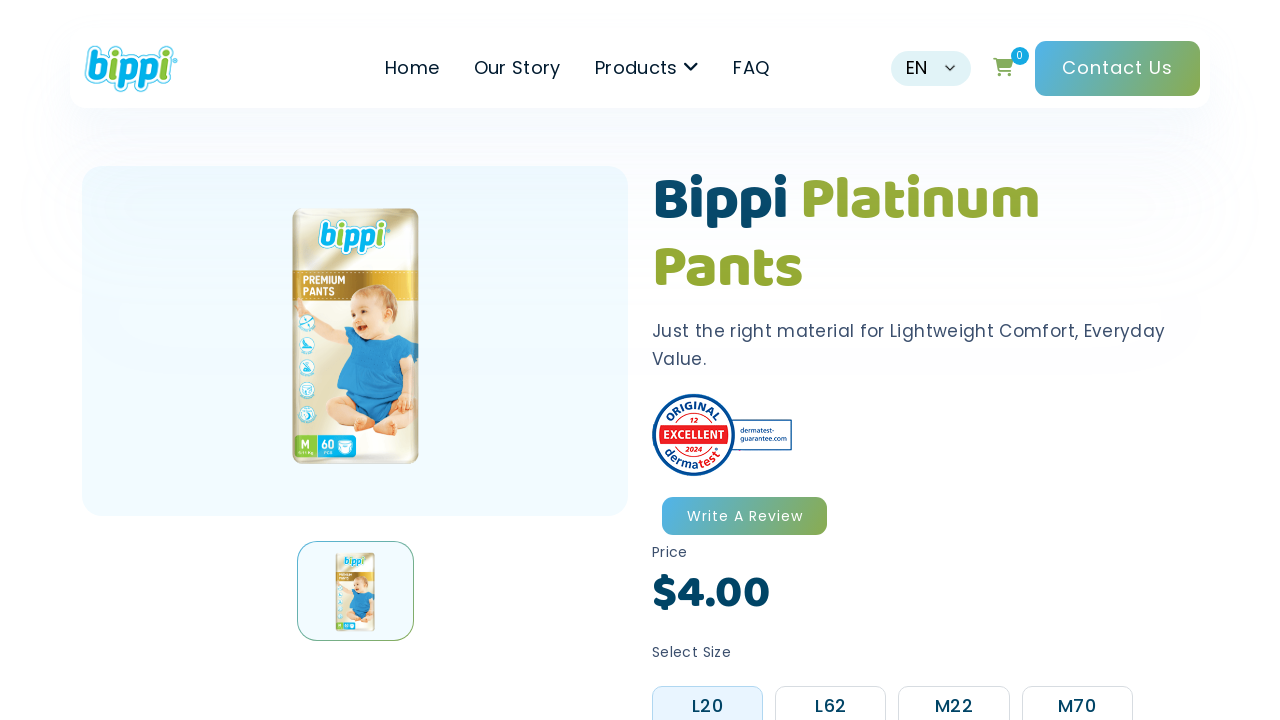

Hovered over main menu item at (647, 68) on #menu-header-menu > li.navitem.has-children > a
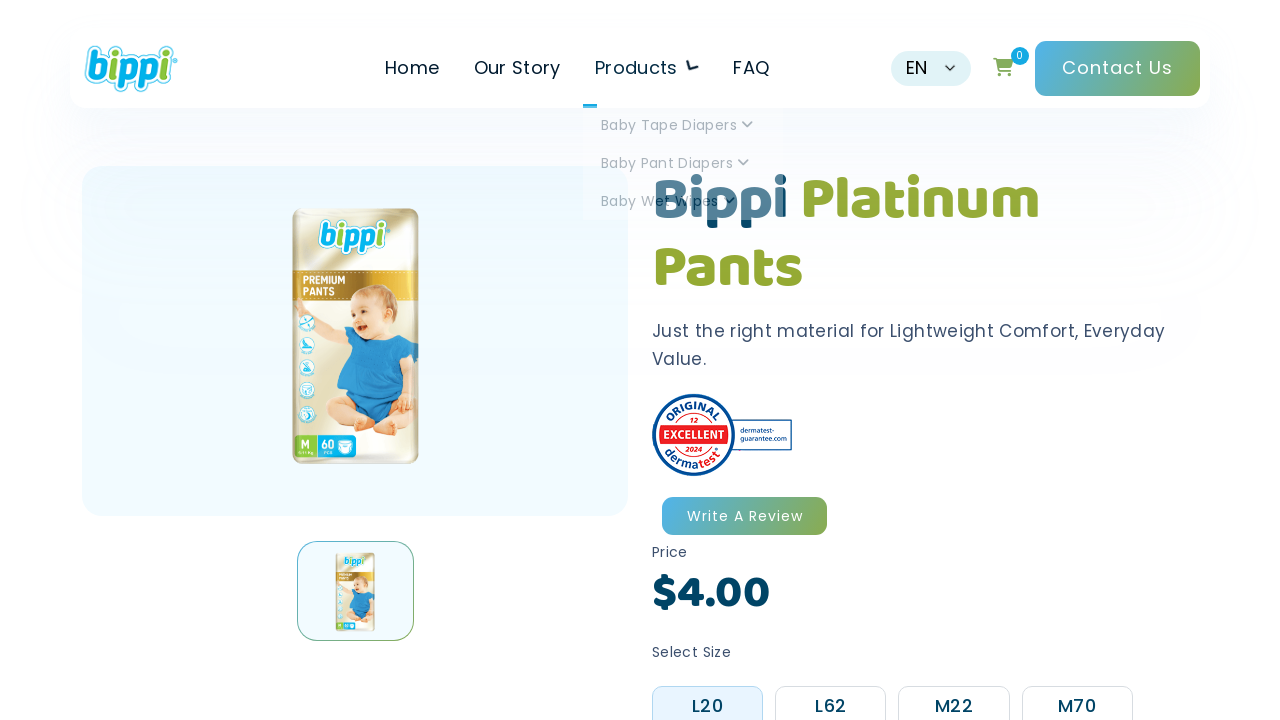

Waited 1 second for menu to display
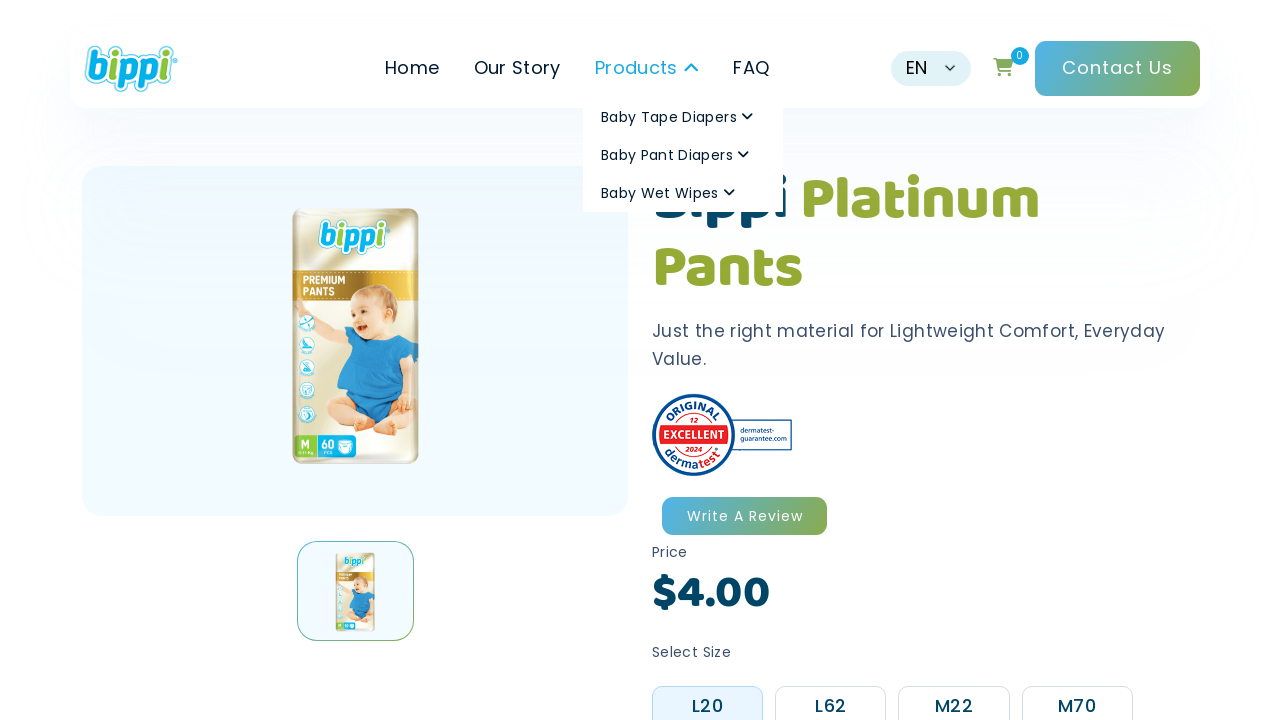

Hovered over third category at (683, 193) on #menu-header-menu > li.navitem.has-children > ul > li:nth-child(3) > a
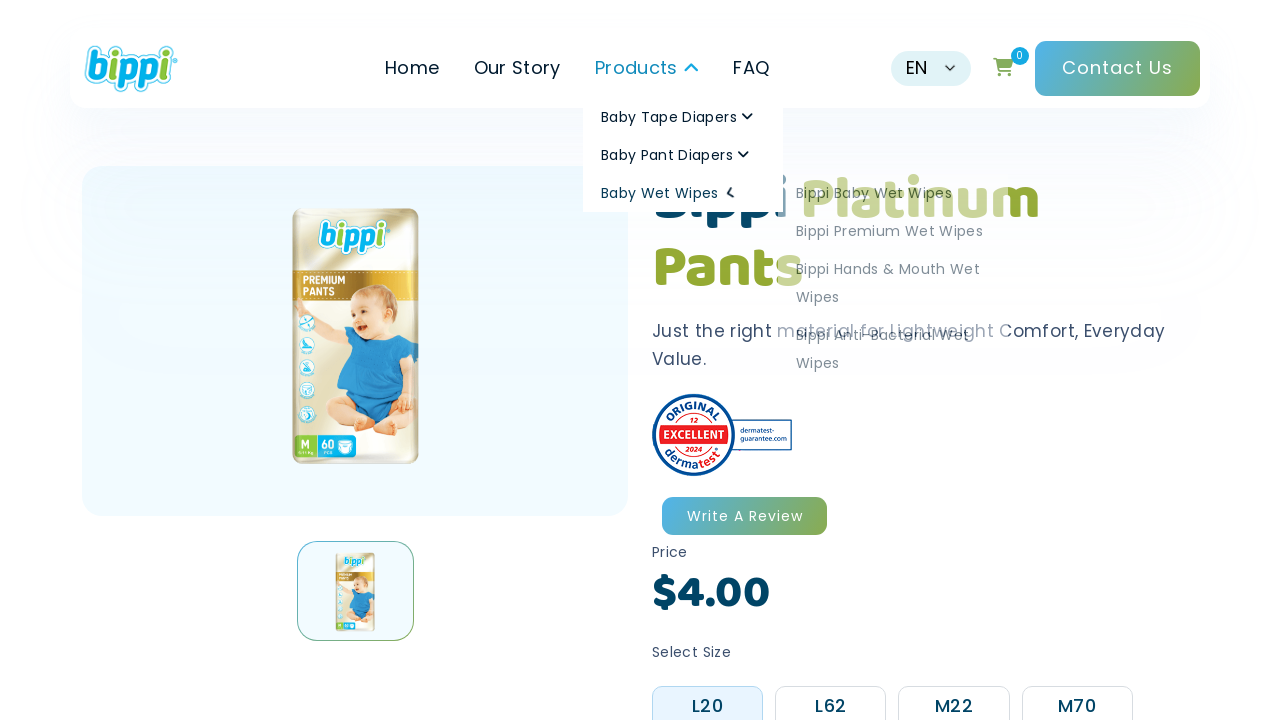

Waited 1 second for subcategories to display
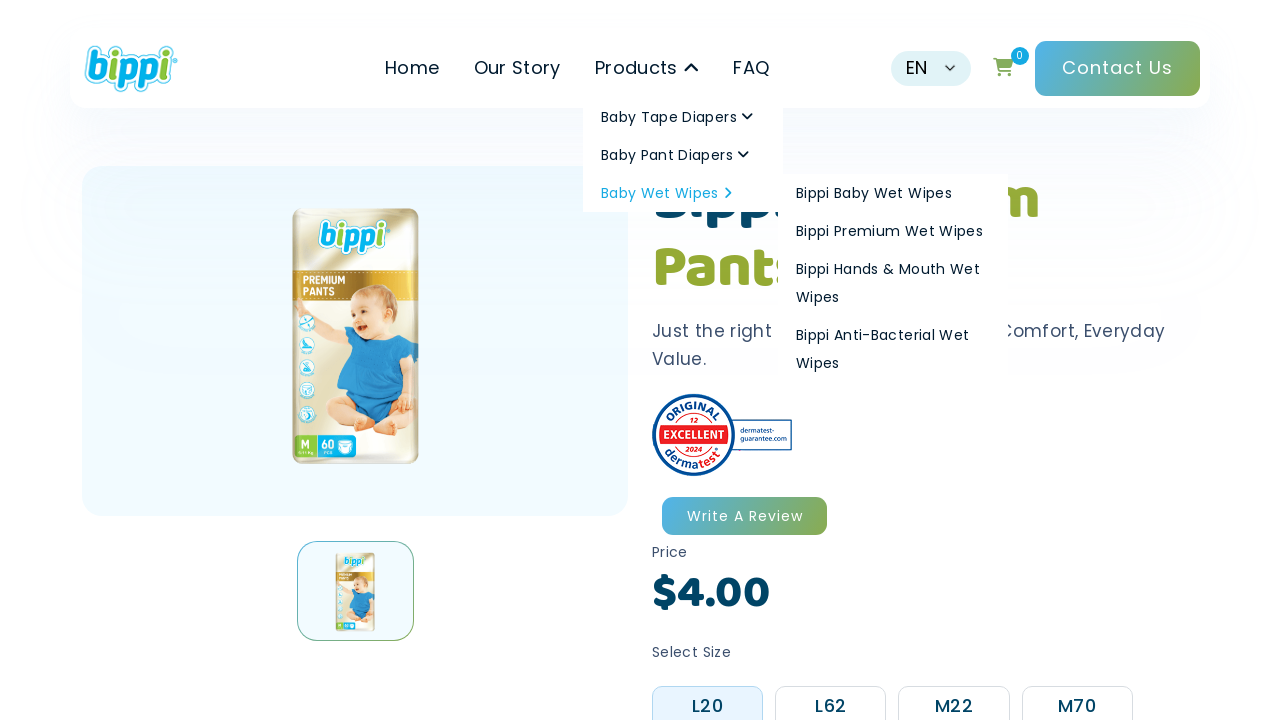

Clicked on subcategory 1 of third category at (893, 193) on #menu-header-menu > li.navitem.has-children > ul > li:nth-child(3) > ul > li:nth
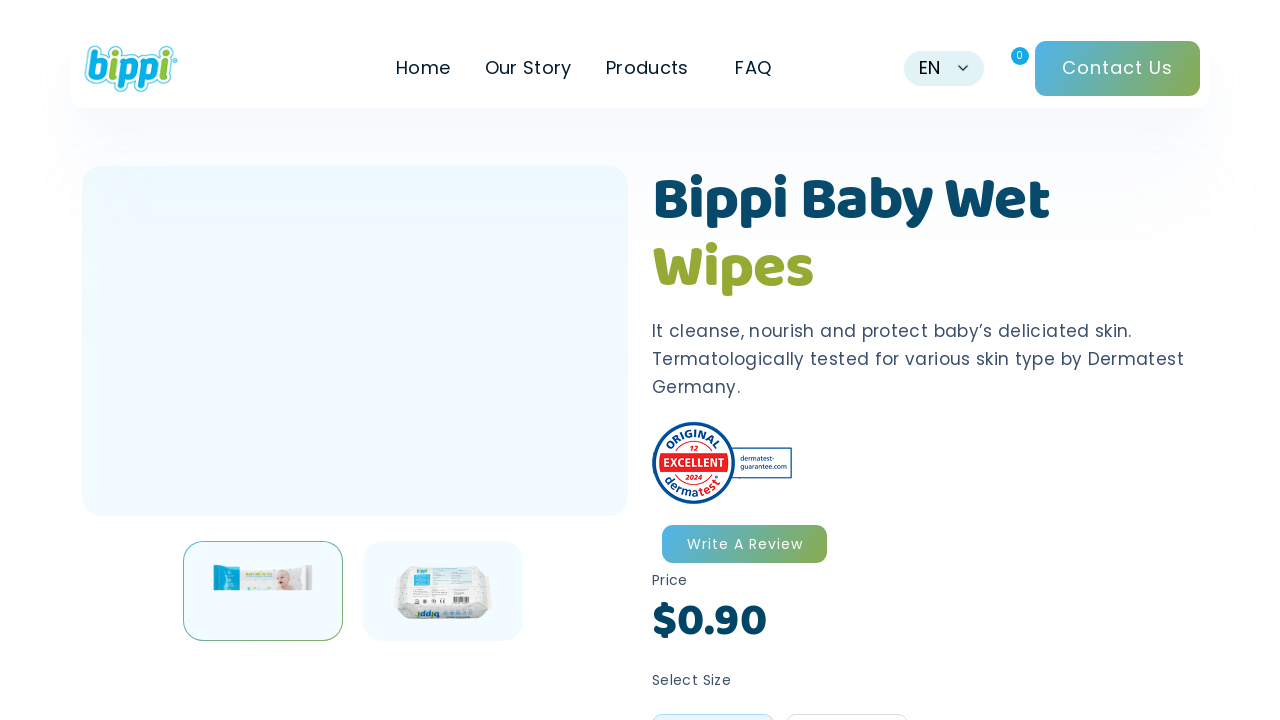

Waited 5 seconds for page to load after clicking subcategory 1
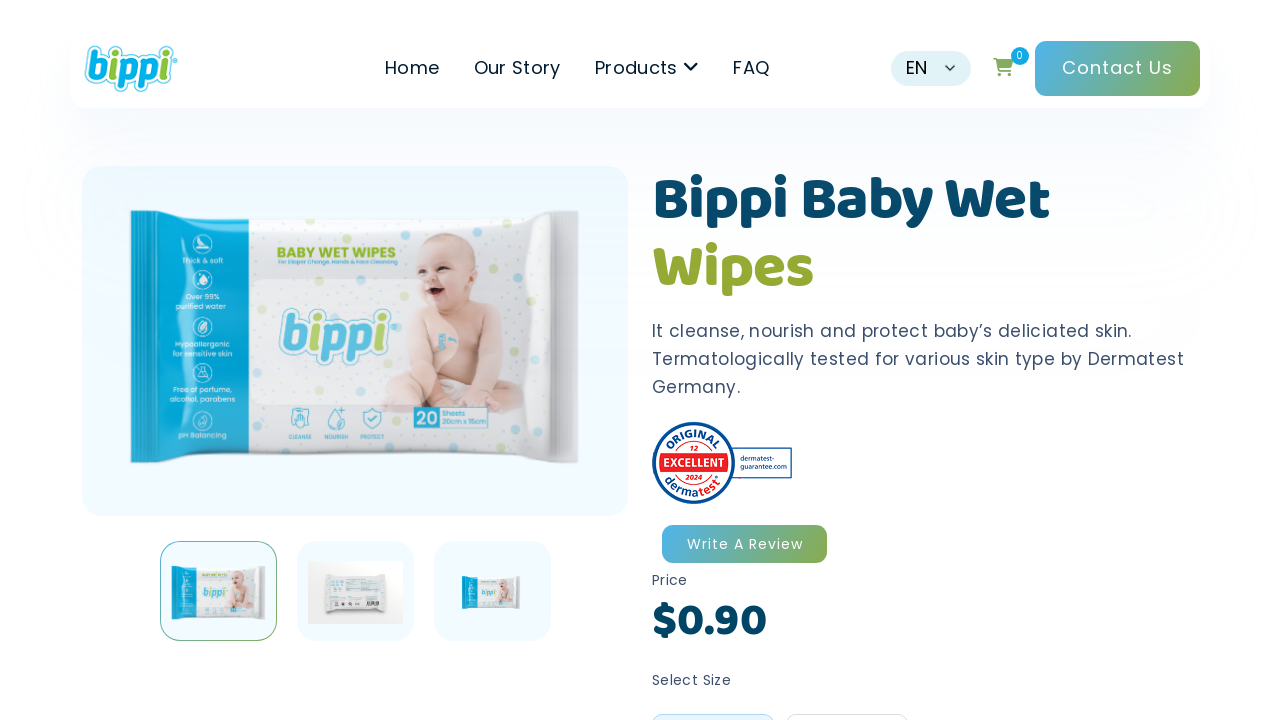

Hovered over main menu item at (647, 68) on #menu-header-menu > li.navitem.has-children > a
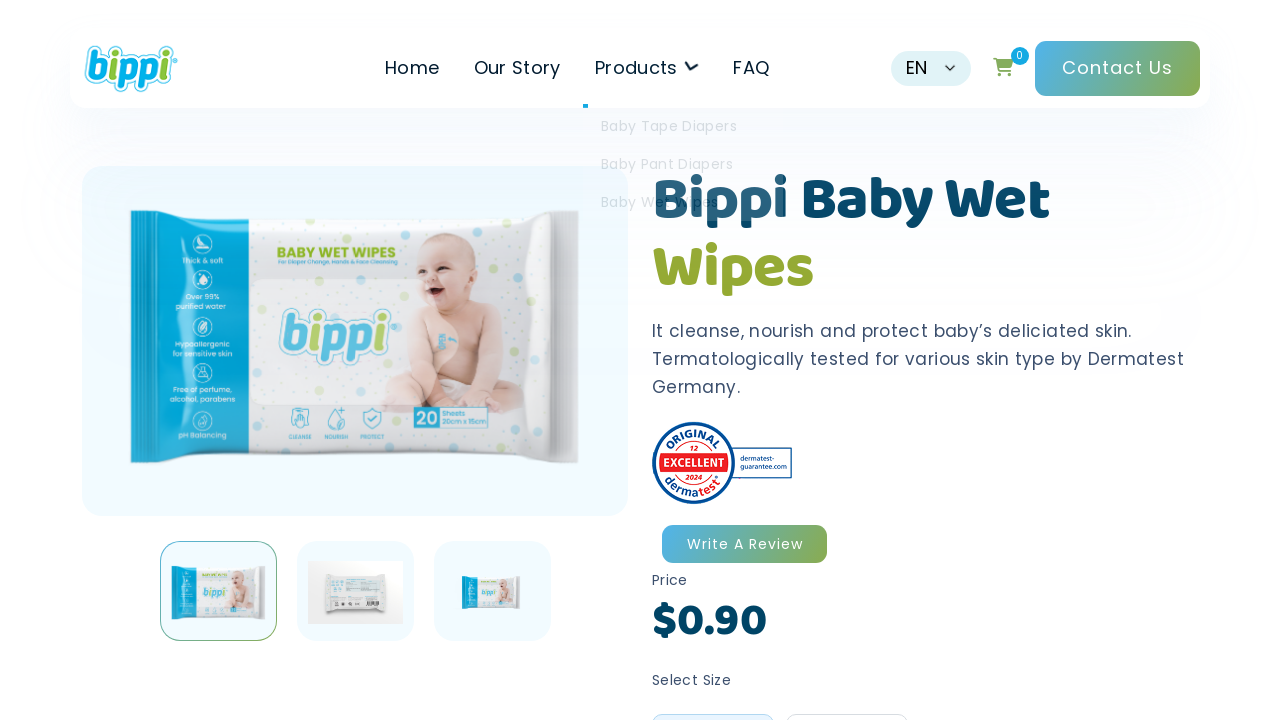

Waited 1 second for menu to display
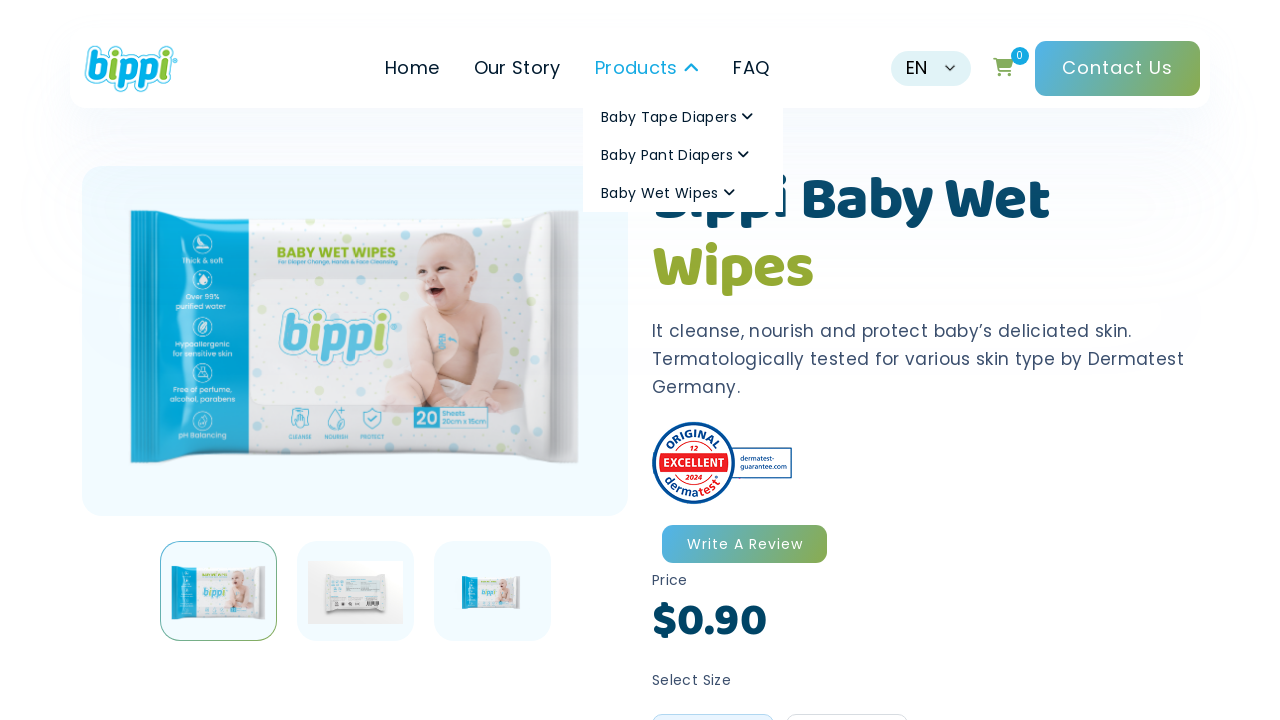

Hovered over third category at (683, 193) on #menu-header-menu > li.navitem.has-children > ul > li:nth-child(3) > a
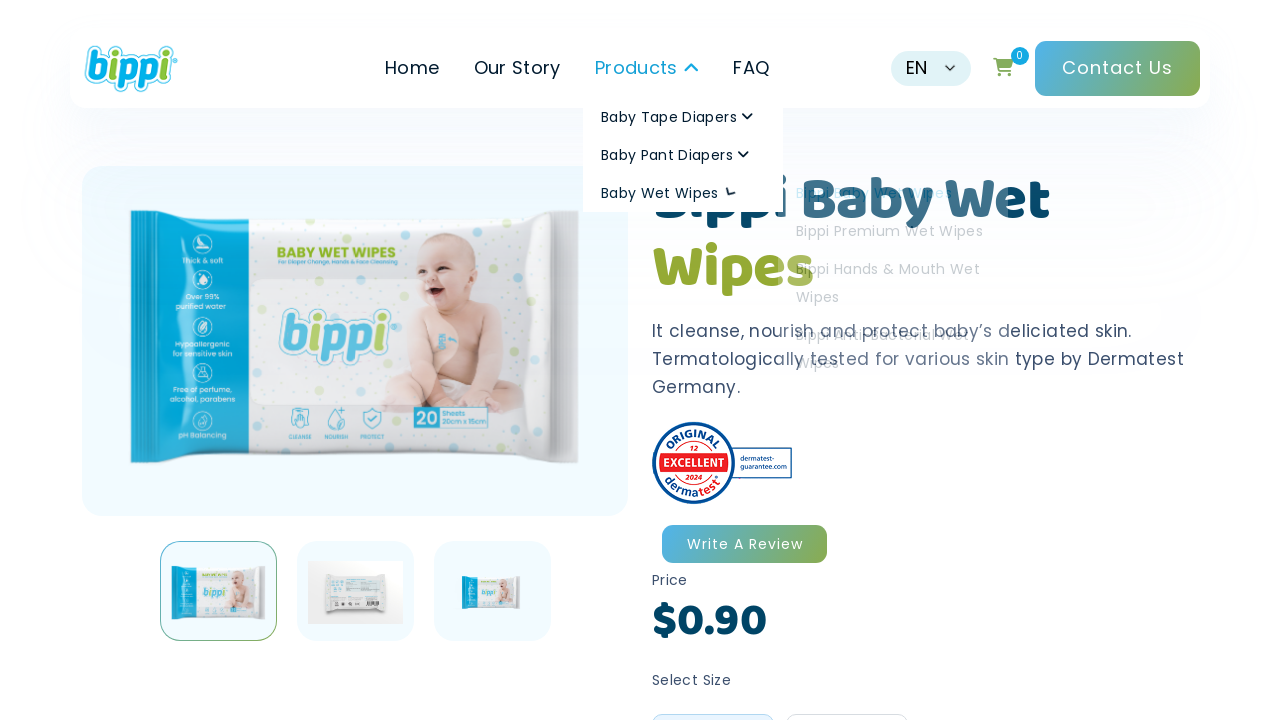

Waited 1 second for subcategories to display
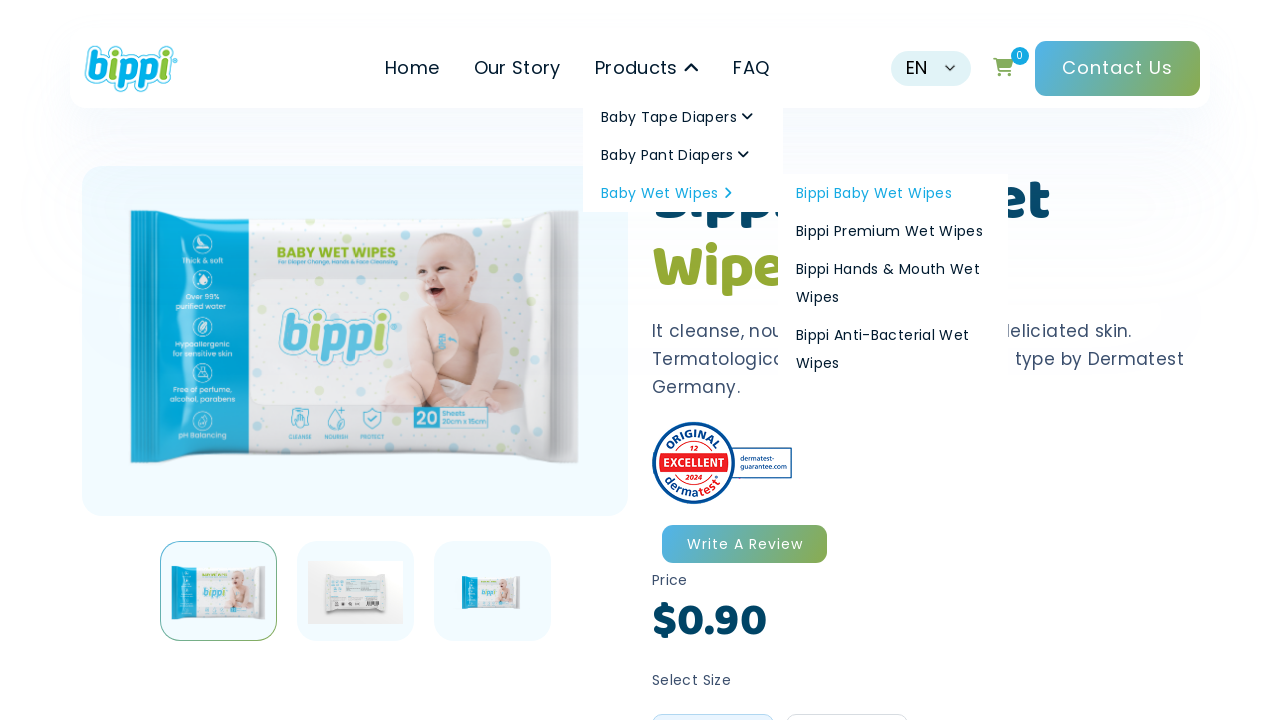

Clicked on subcategory 2 of third category at (893, 231) on #menu-header-menu > li.navitem.has-children > ul > li:nth-child(3) > ul > li:nth
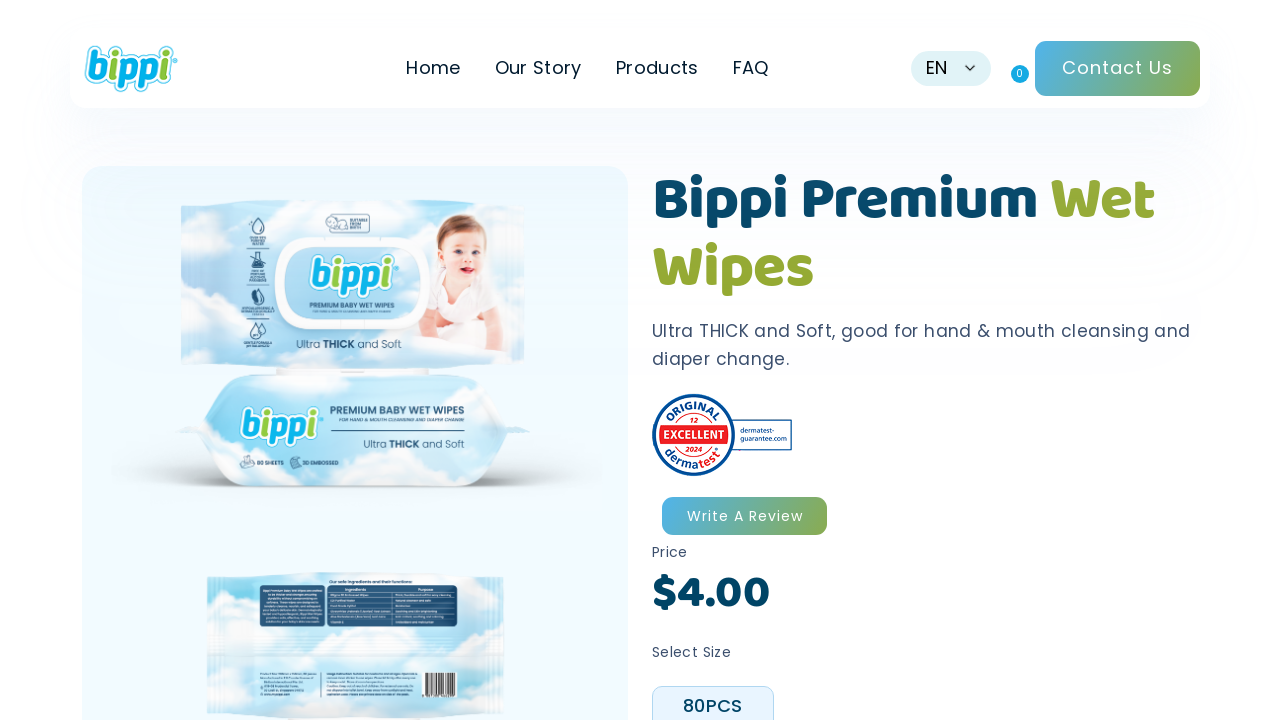

Waited 5 seconds for page to load after clicking subcategory 2
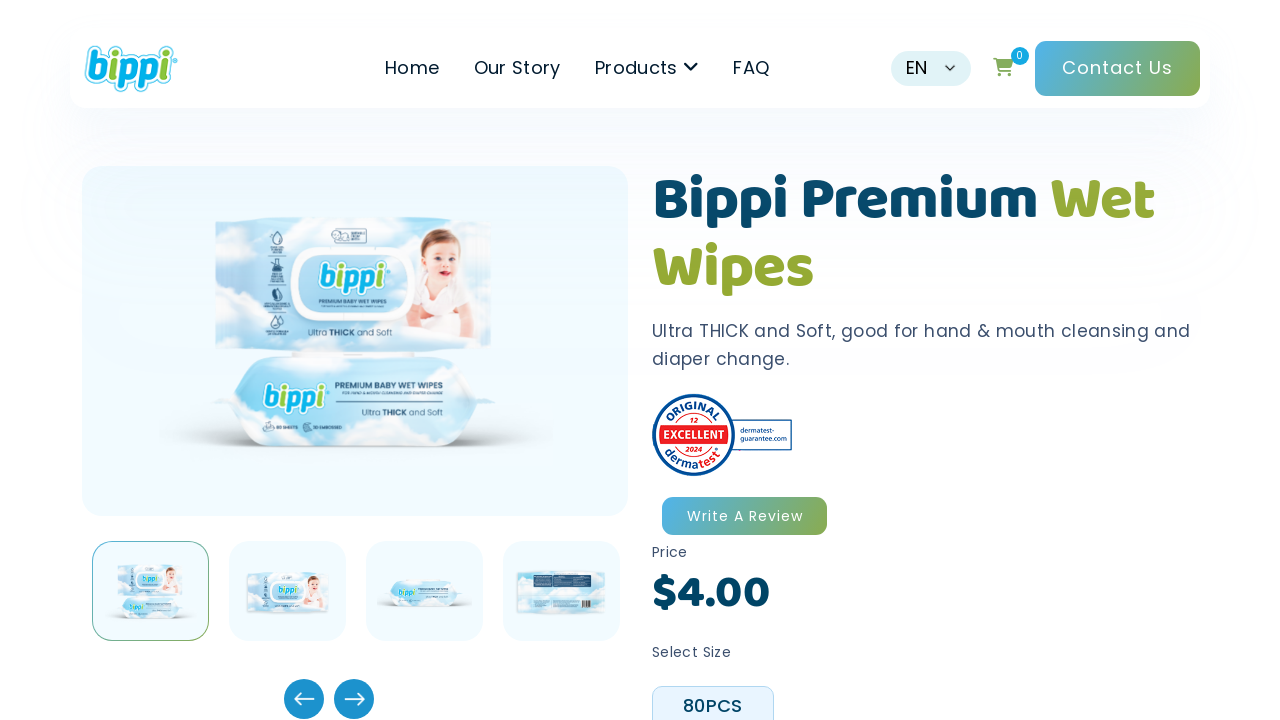

Hovered over main menu item at (647, 68) on #menu-header-menu > li.navitem.has-children > a
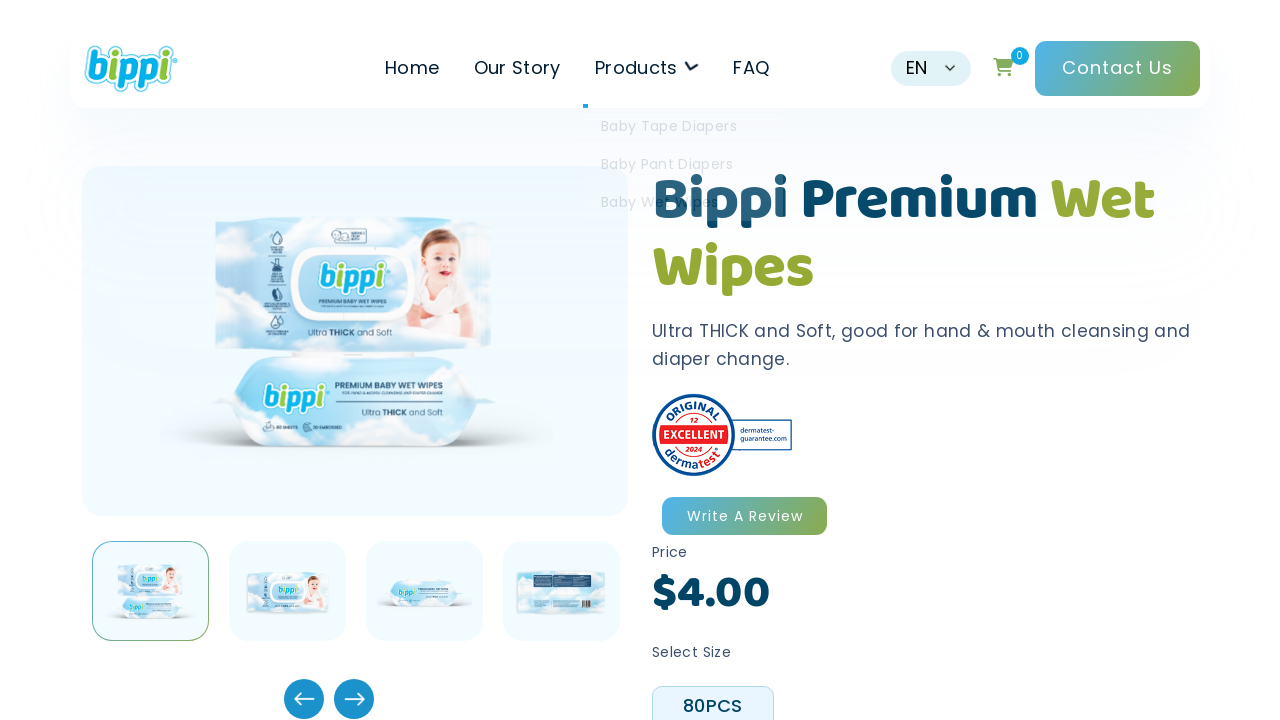

Waited 1 second for menu to display
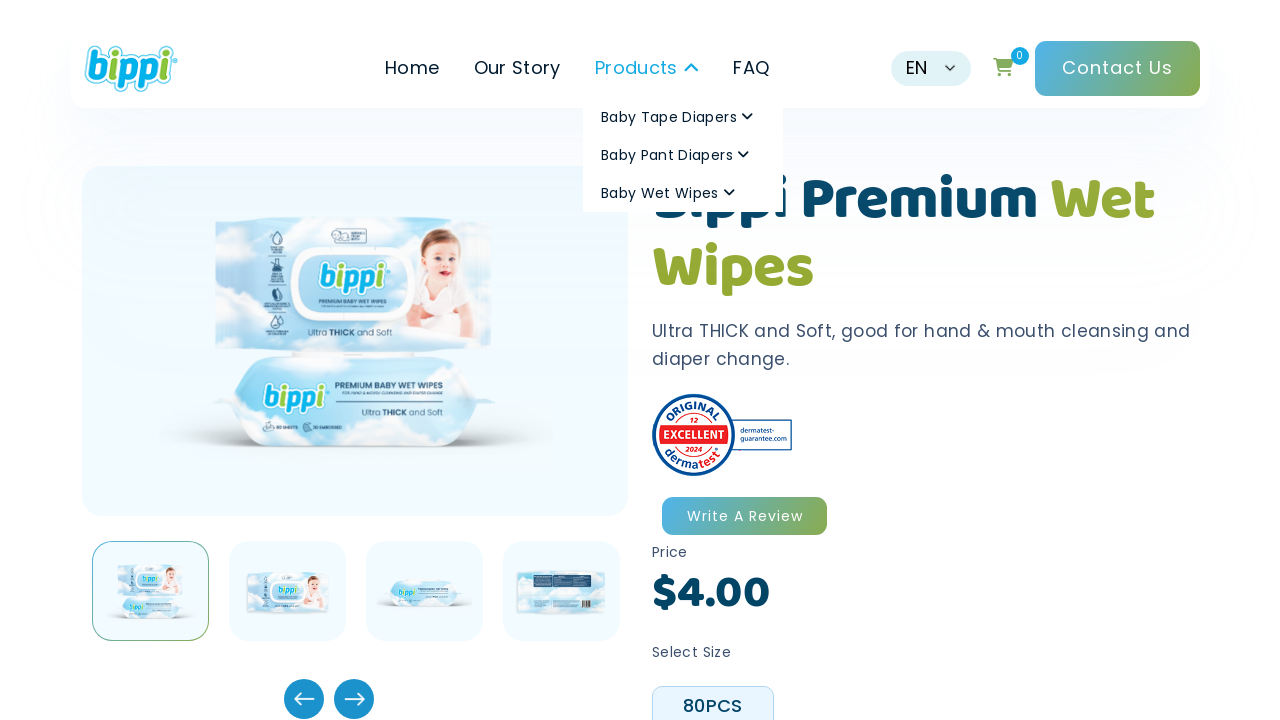

Hovered over third category at (683, 193) on #menu-header-menu > li.navitem.has-children > ul > li:nth-child(3) > a
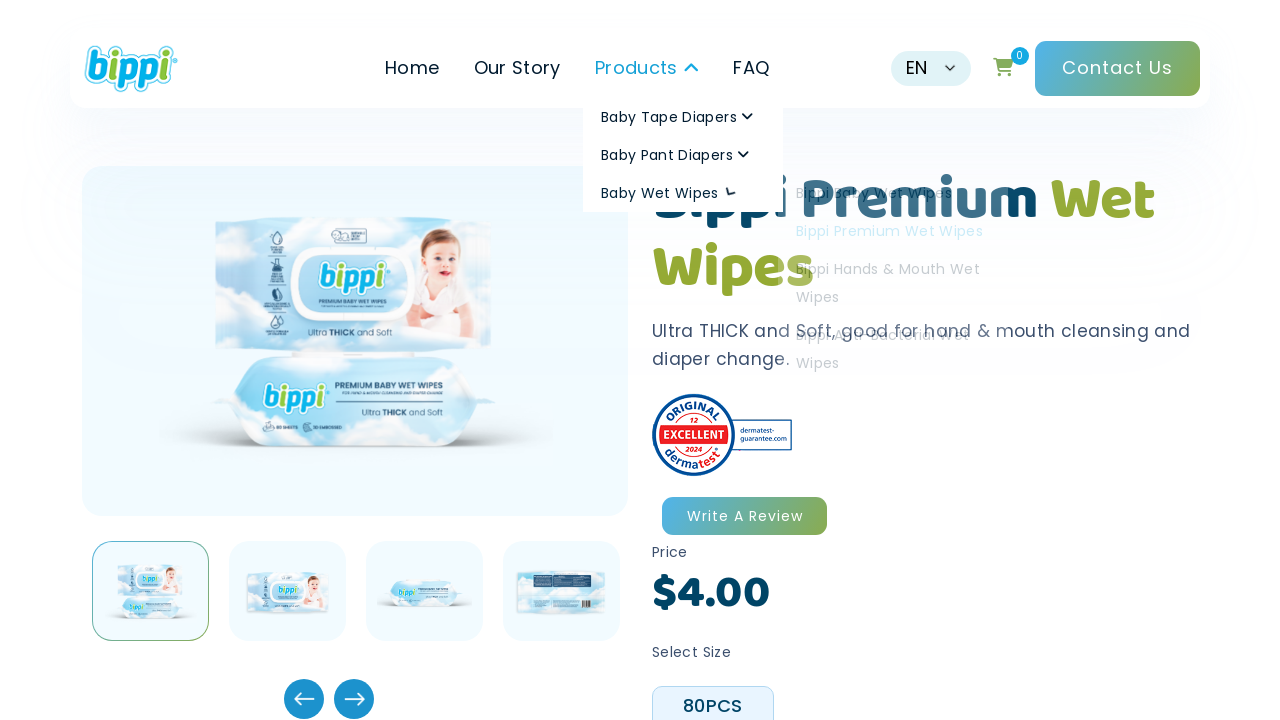

Waited 1 second for subcategories to display
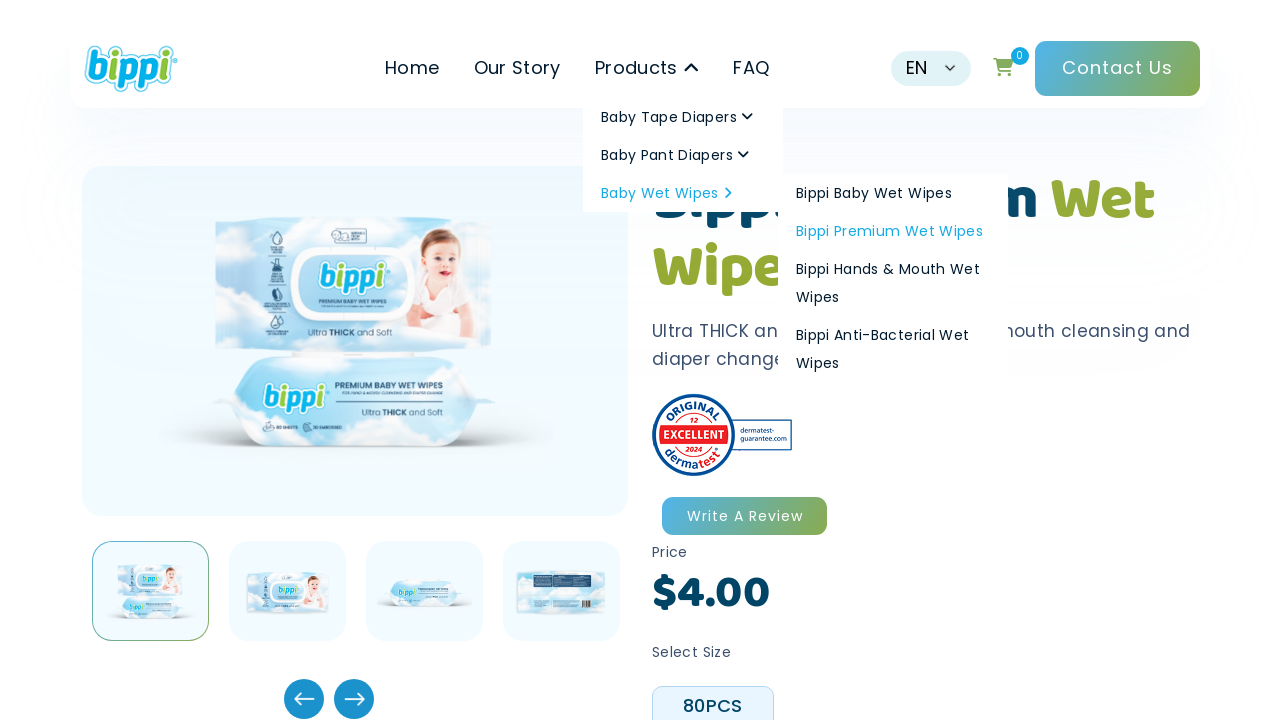

Clicked on subcategory 3 of third category at (893, 283) on #menu-header-menu > li.navitem.has-children > ul > li:nth-child(3) > ul > li:nth
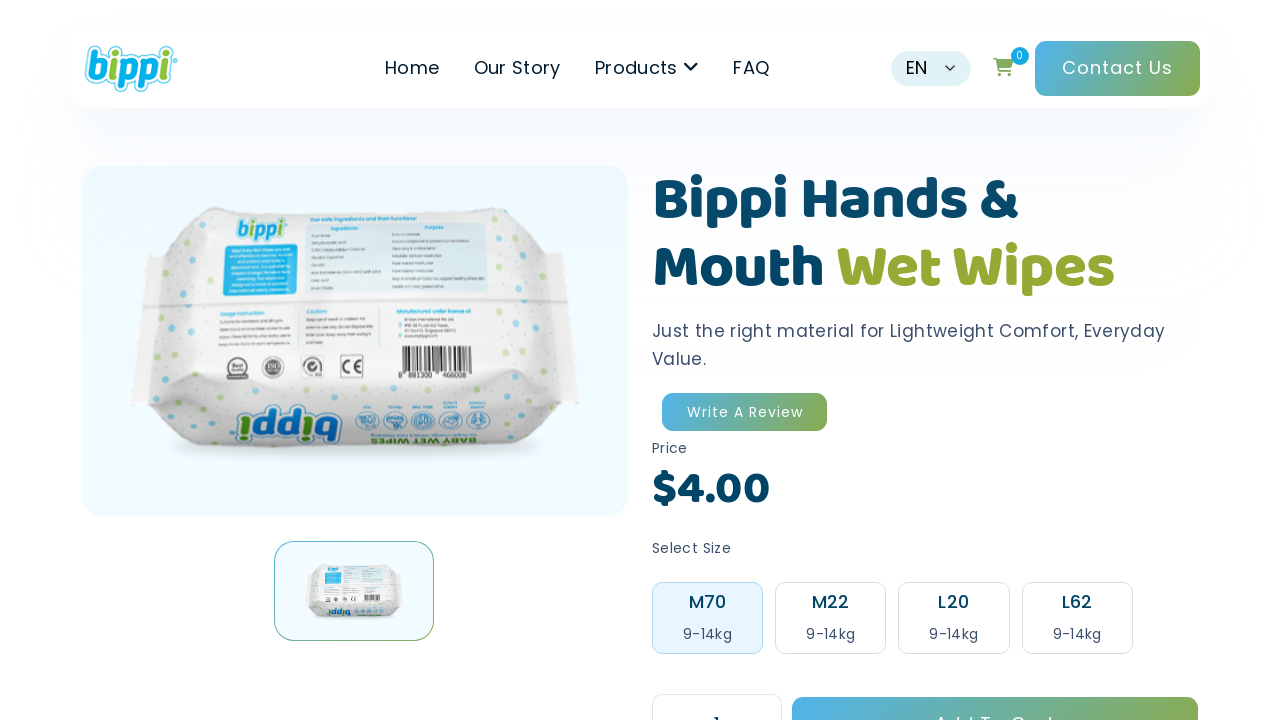

Waited 5 seconds for page to load after clicking subcategory 3
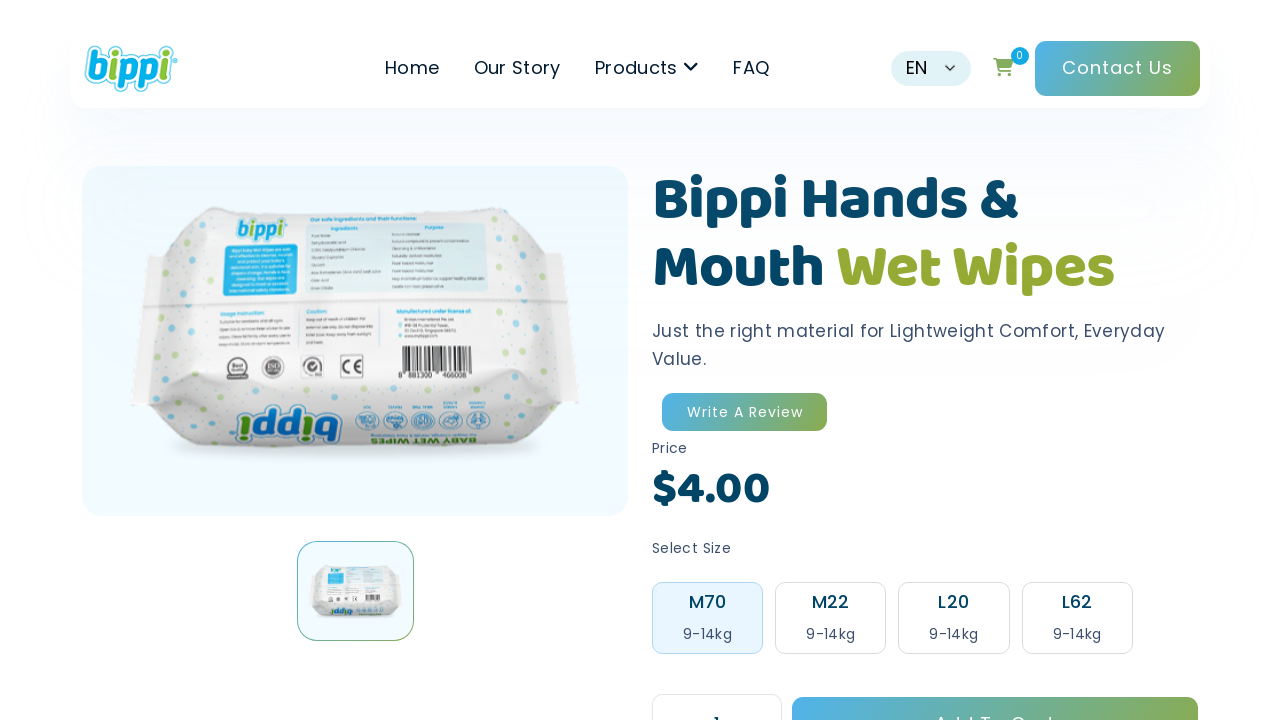

Hovered over main menu item at (647, 68) on #menu-header-menu > li.navitem.has-children > a
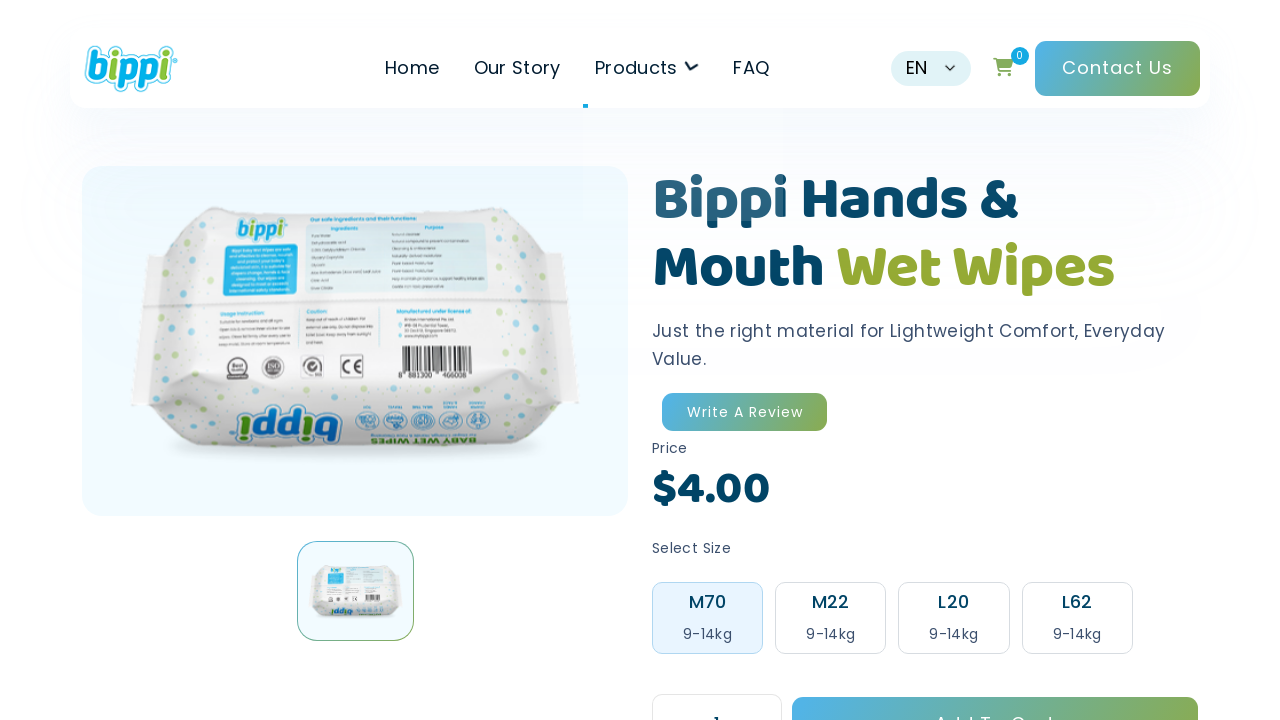

Waited 1 second for menu to display
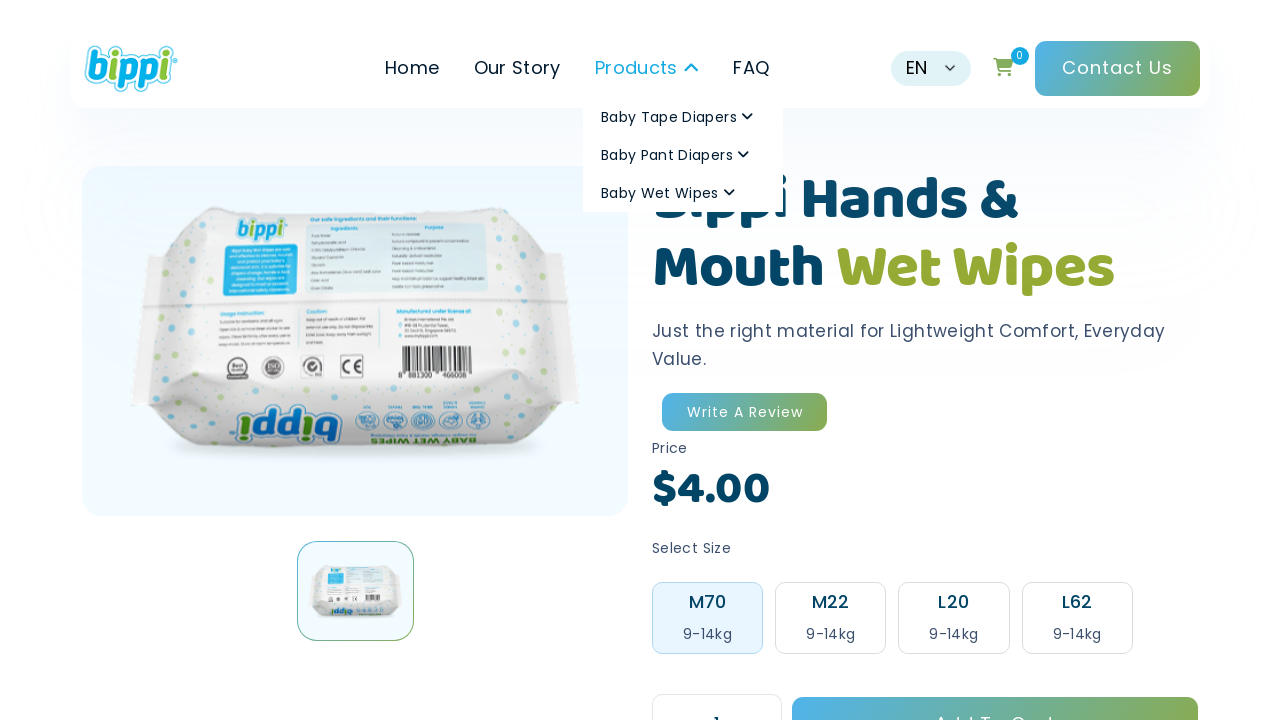

Hovered over third category at (683, 193) on #menu-header-menu > li.navitem.has-children > ul > li:nth-child(3) > a
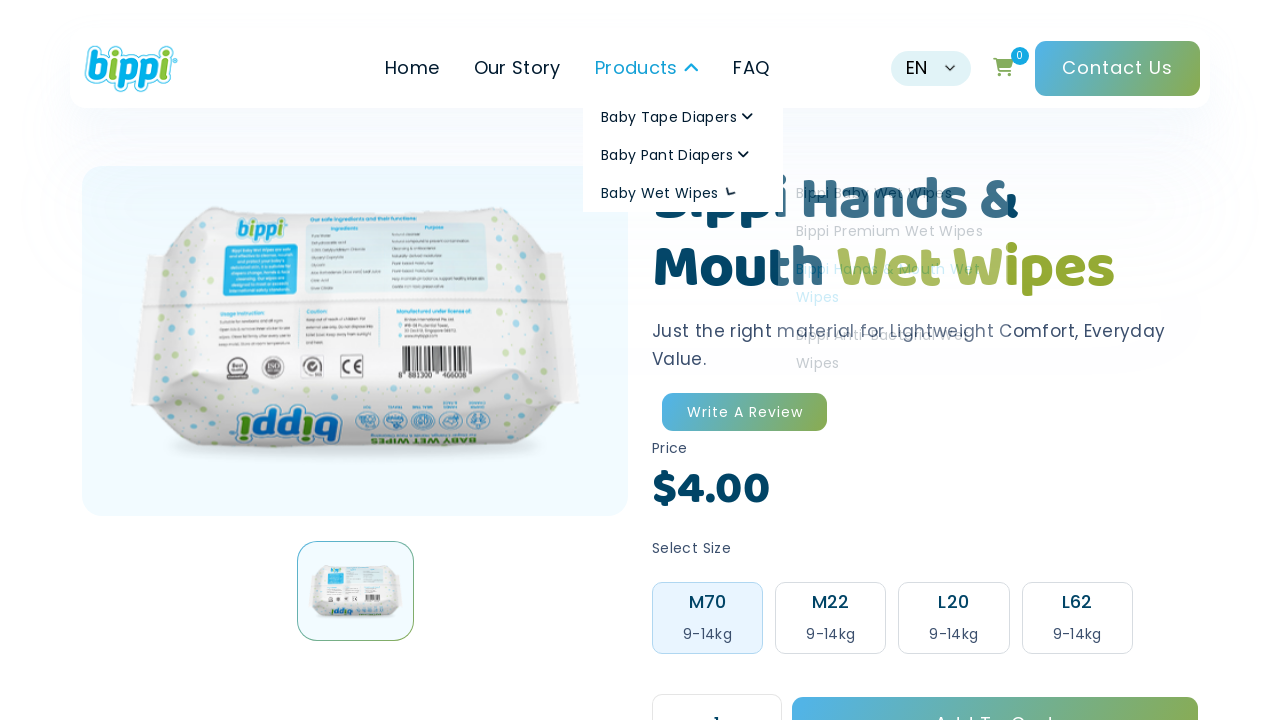

Waited 1 second for subcategories to display
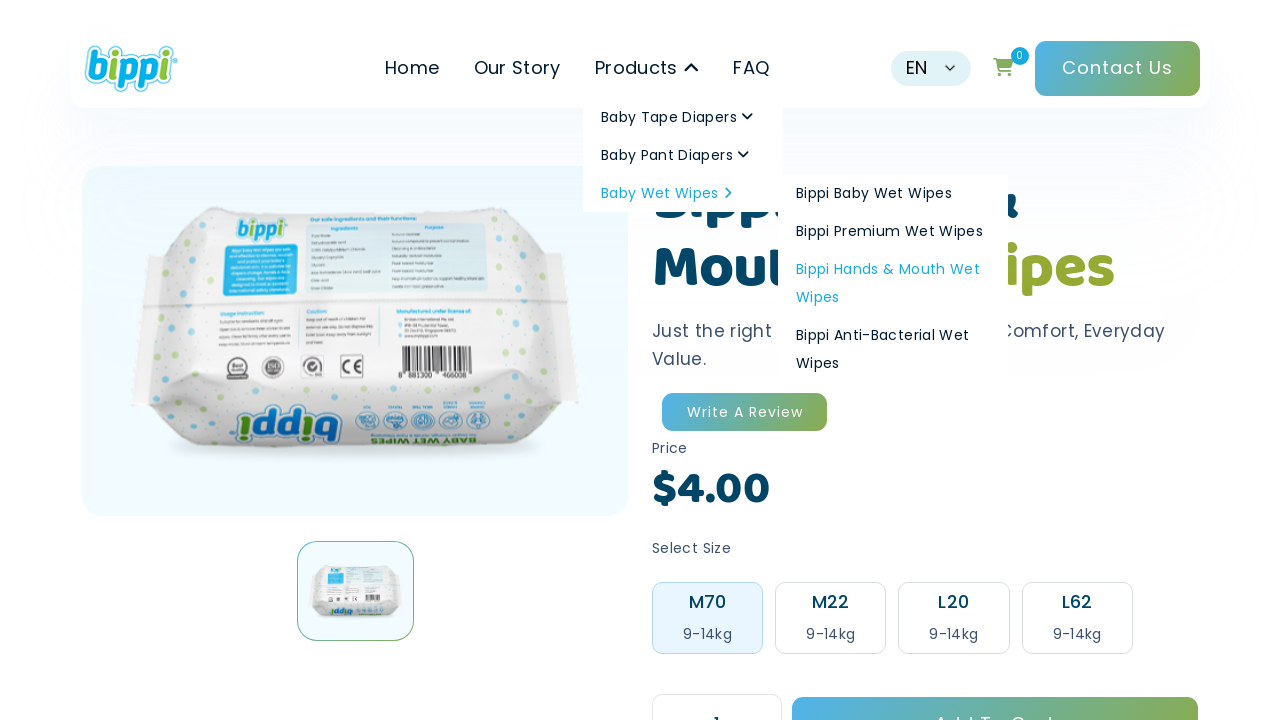

Clicked on subcategory 4 of third category at (893, 349) on #menu-header-menu > li.navitem.has-children > ul > li:nth-child(3) > ul > li:nth
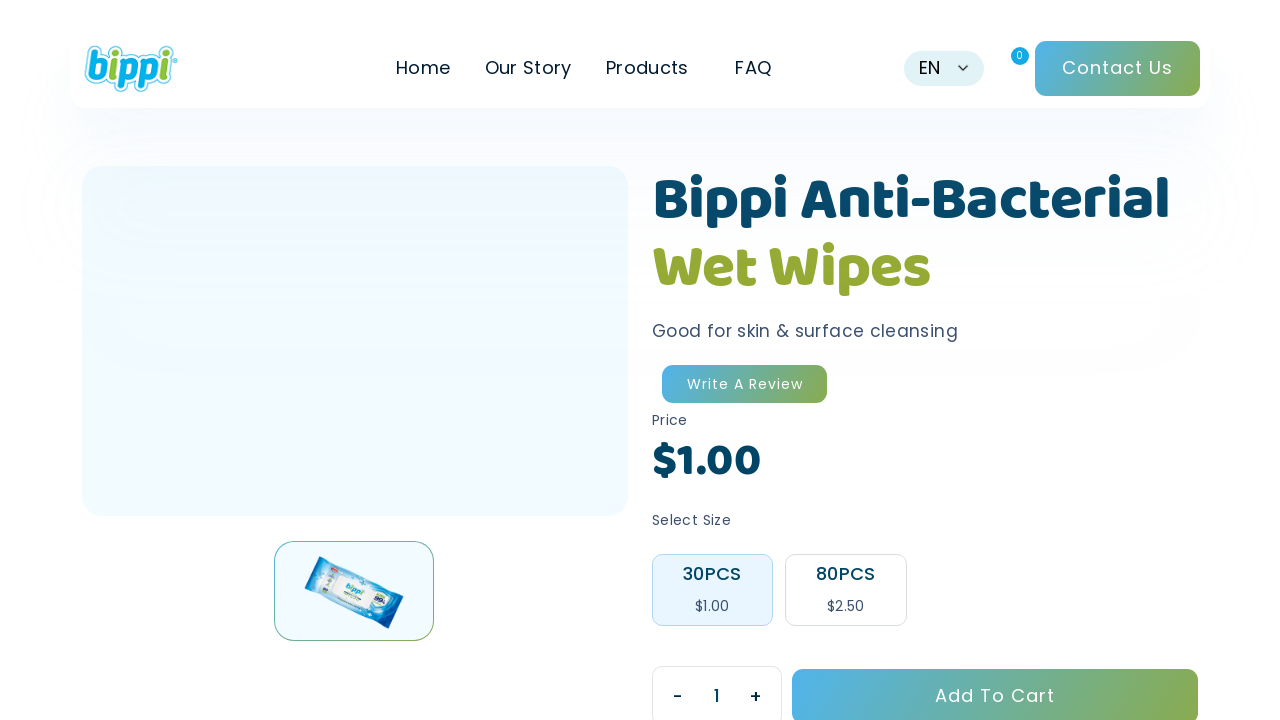

Waited 5 seconds for page to load after clicking subcategory 4
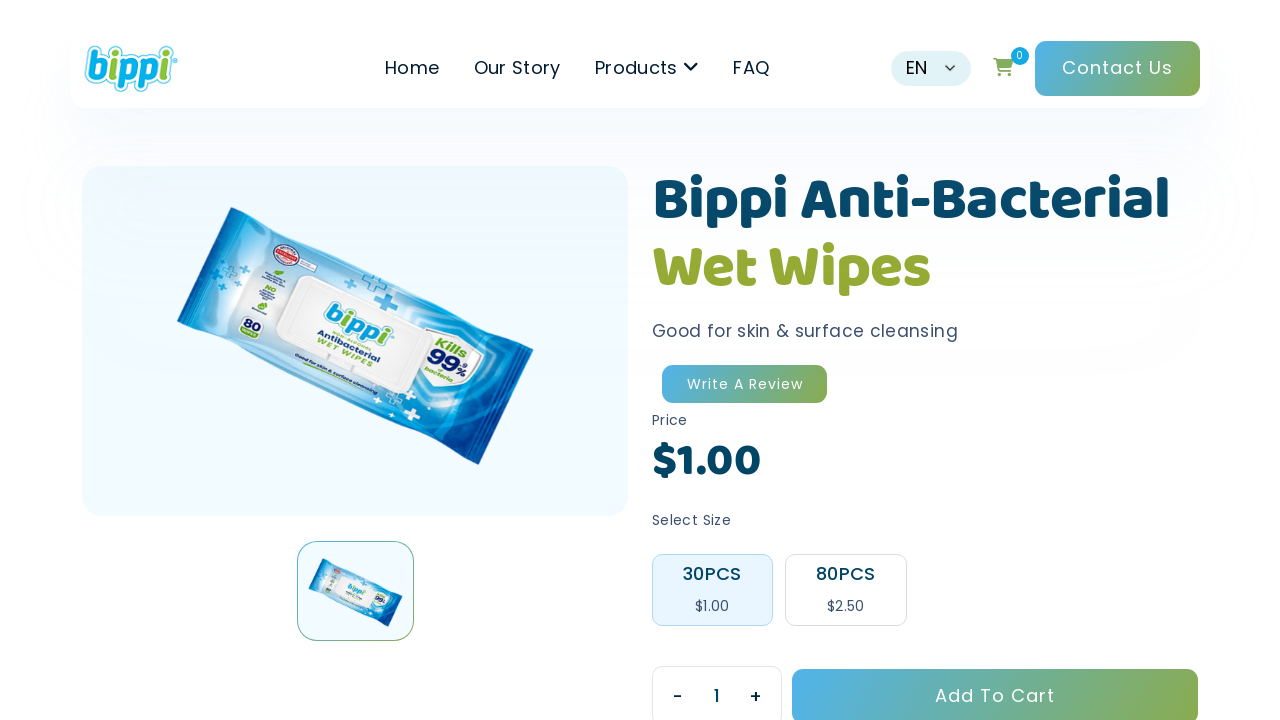

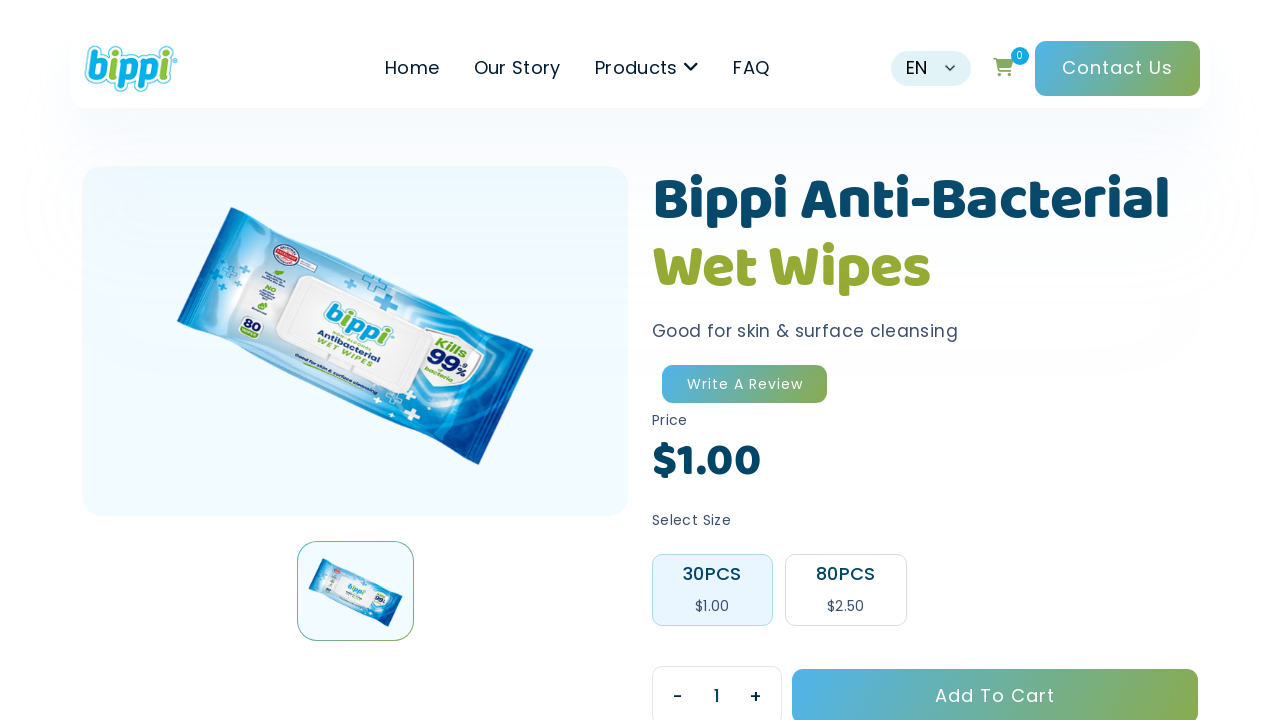